Tests the Social Security quick calculator by entering birth date and earnings, then filling in yearly earnings history and verifying the estimated benefits at full retirement age.

Starting URL: https://www.ssa.gov/OACT/quickcalc/

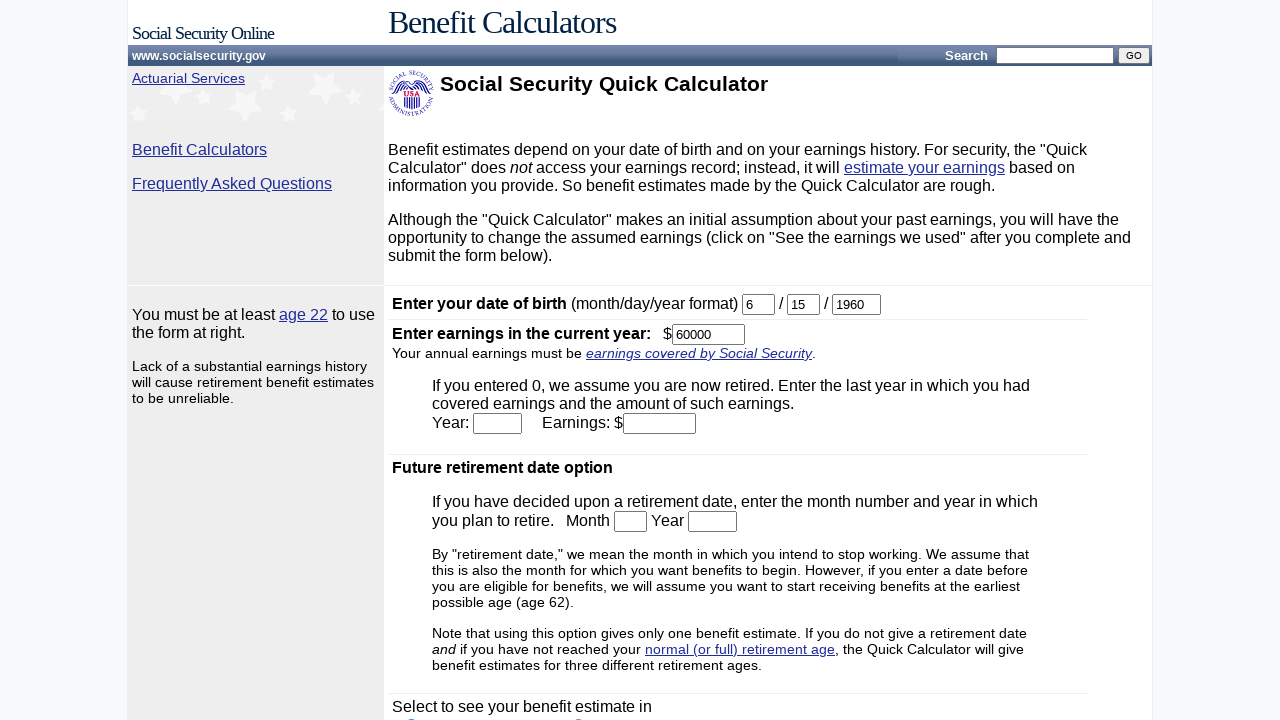

Cleared month field on #month
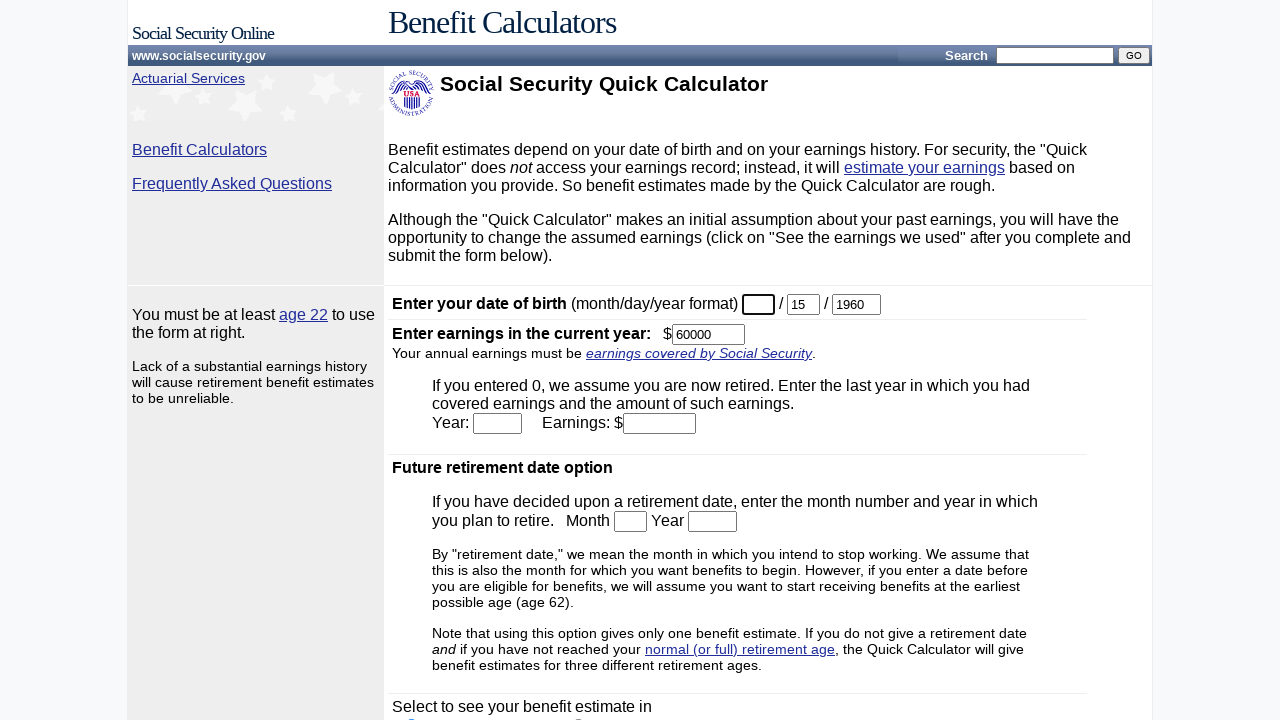

Filled month field with '1' on #month
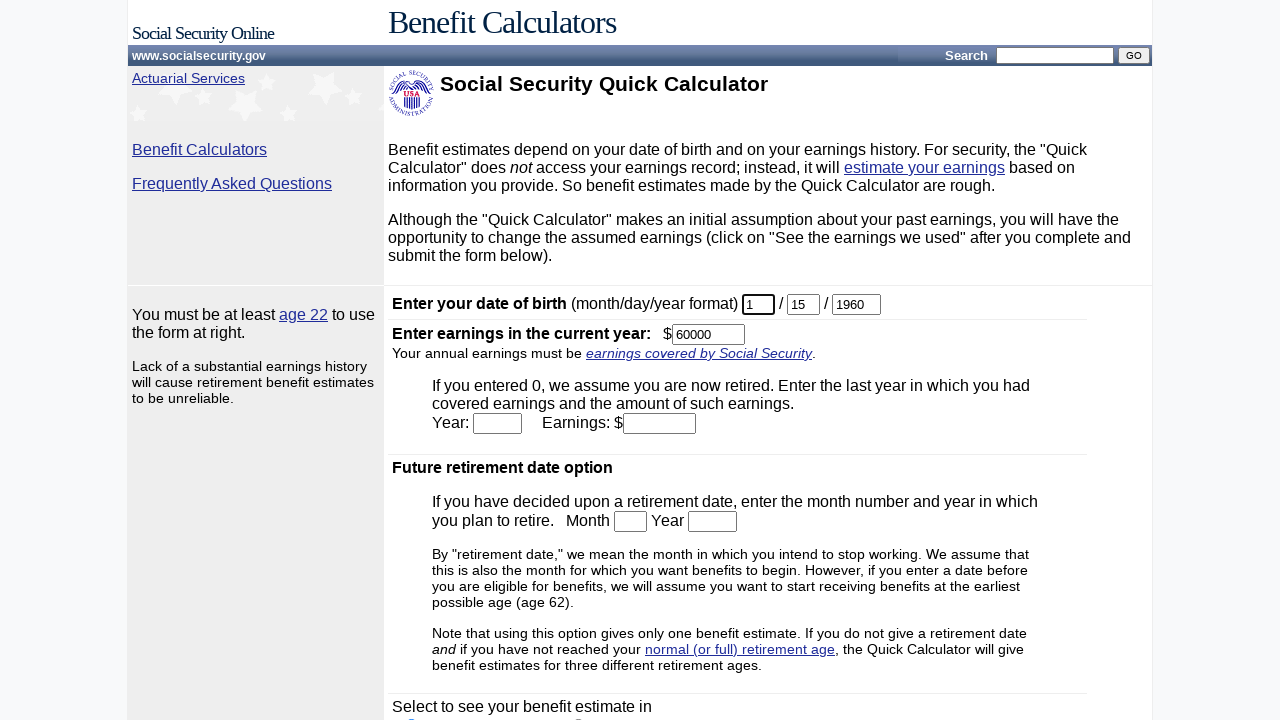

Cleared day field on #day
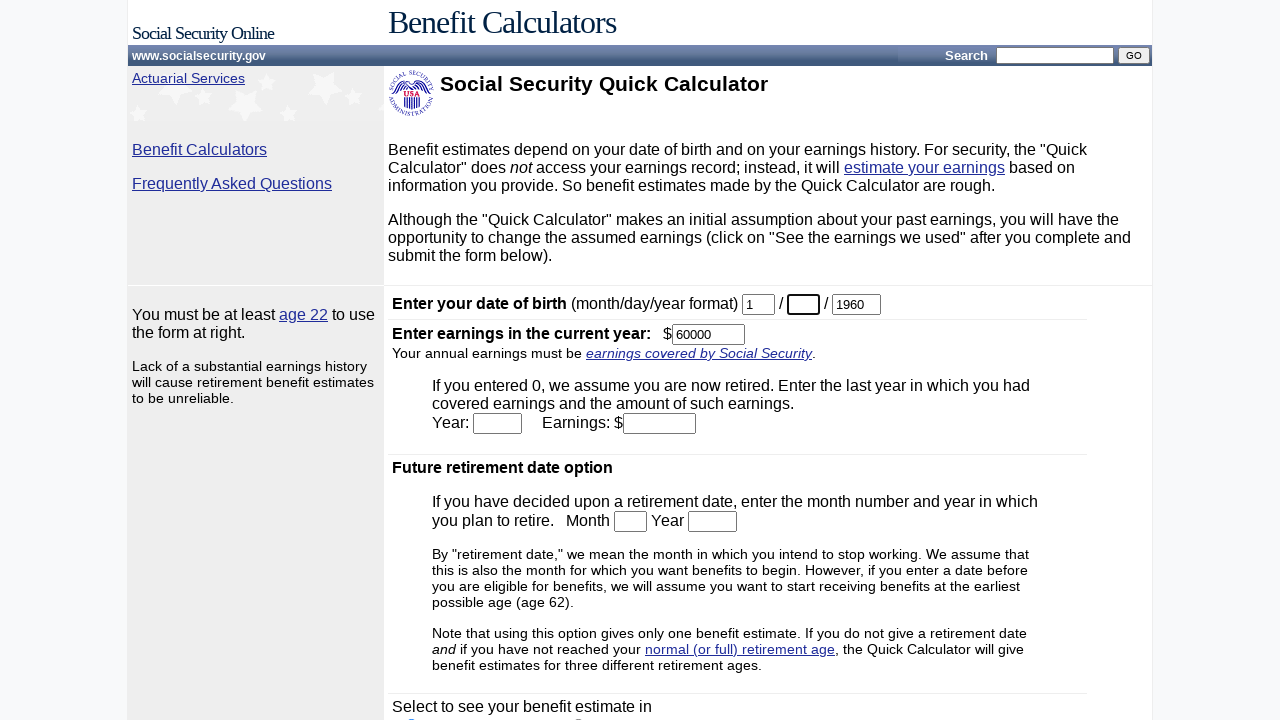

Filled day field with '1' on #day
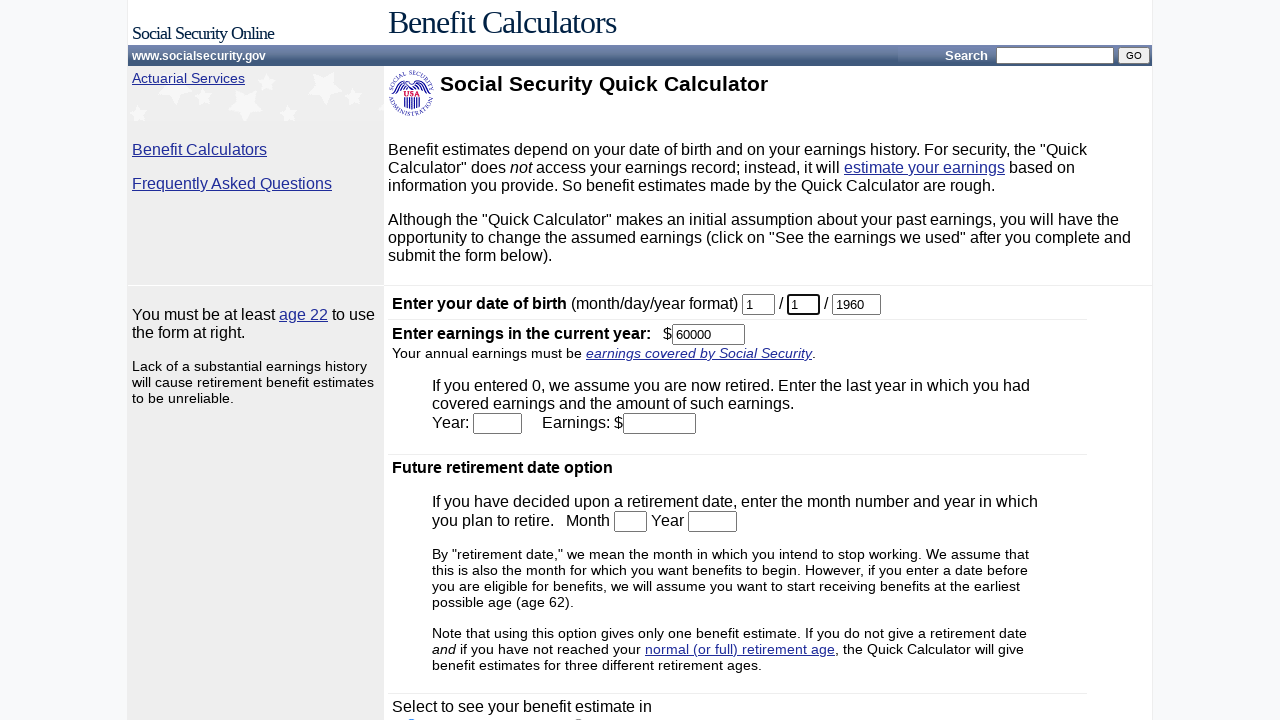

Cleared year field on #year
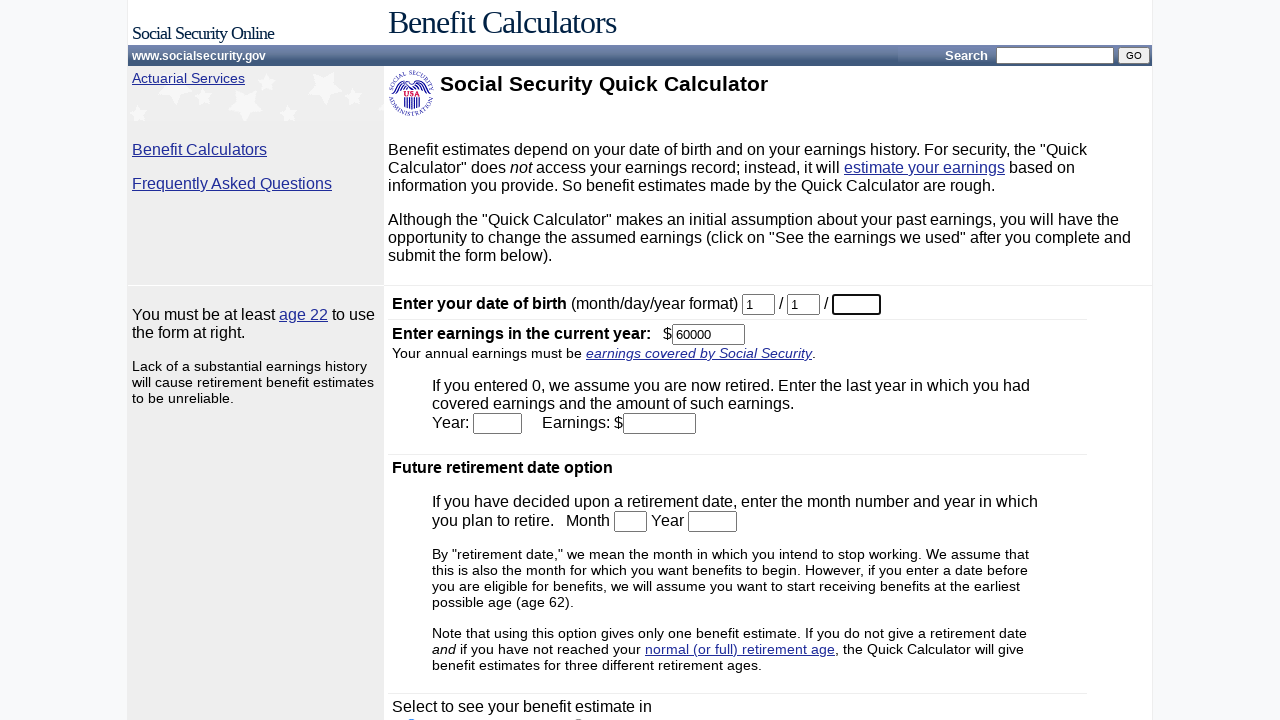

Filled year field with '1990' on #year
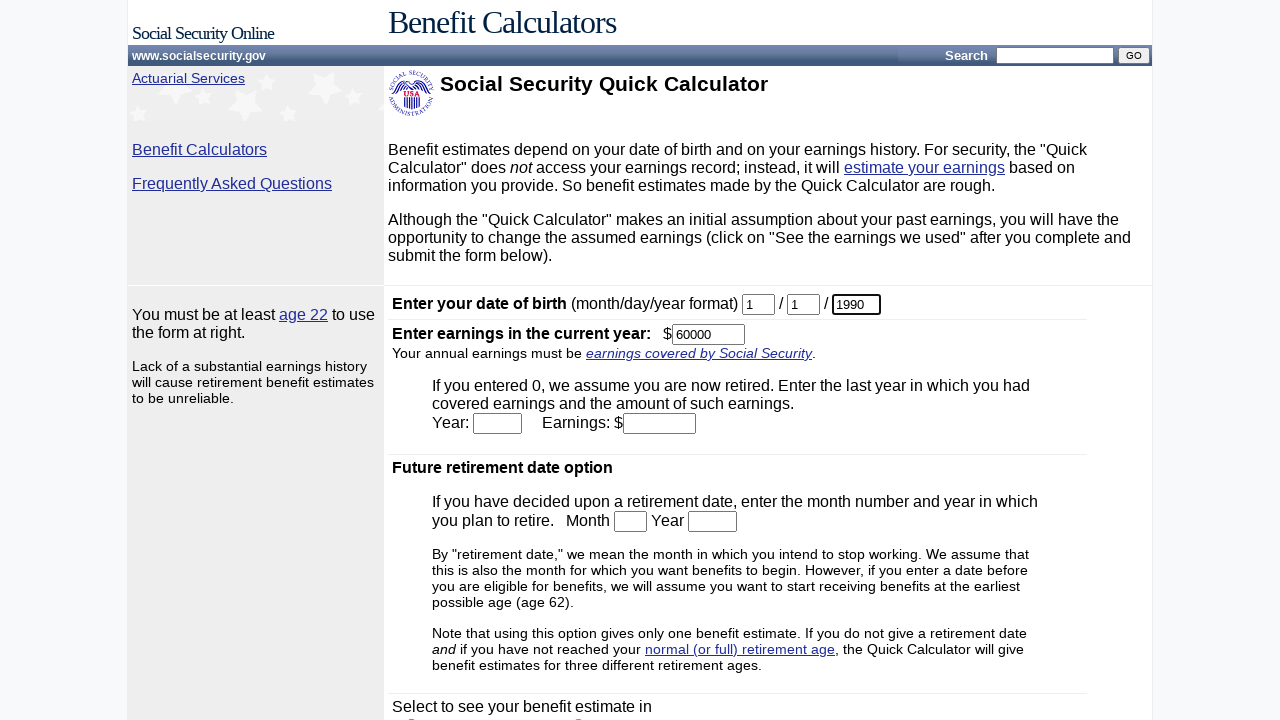

Cleared earnings field on #earnings
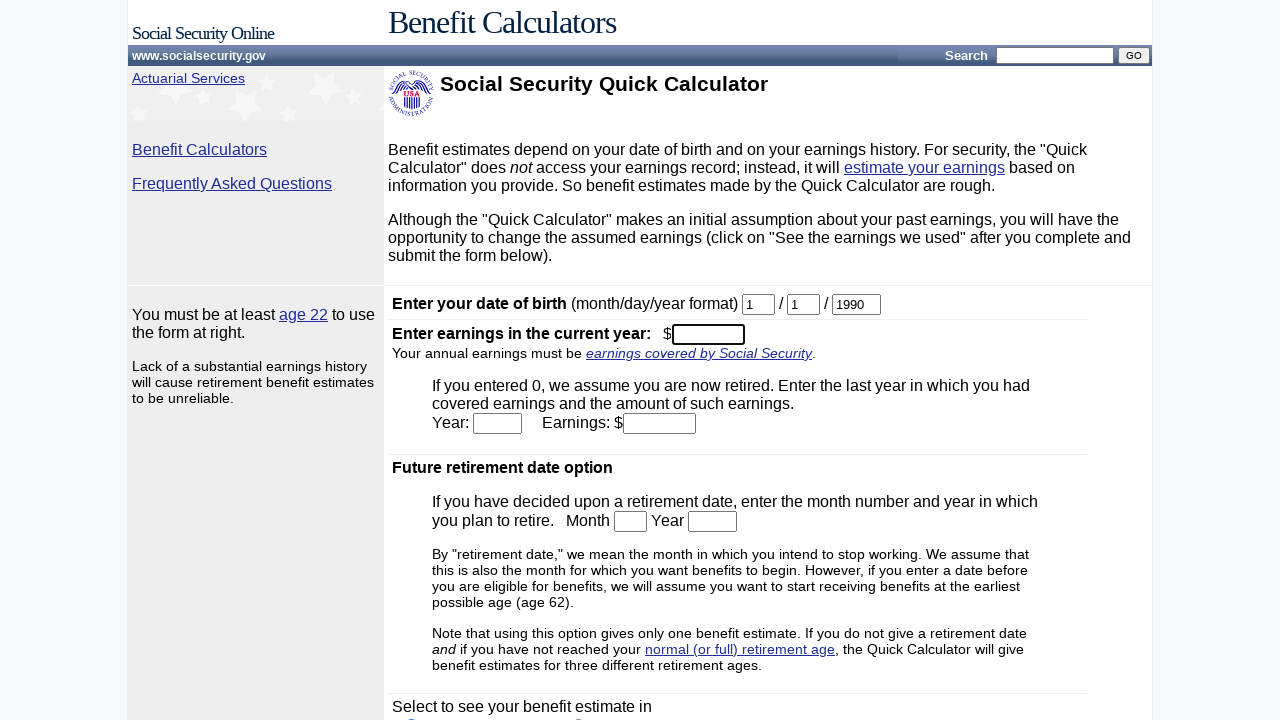

Filled earnings field with '55000' on #earnings
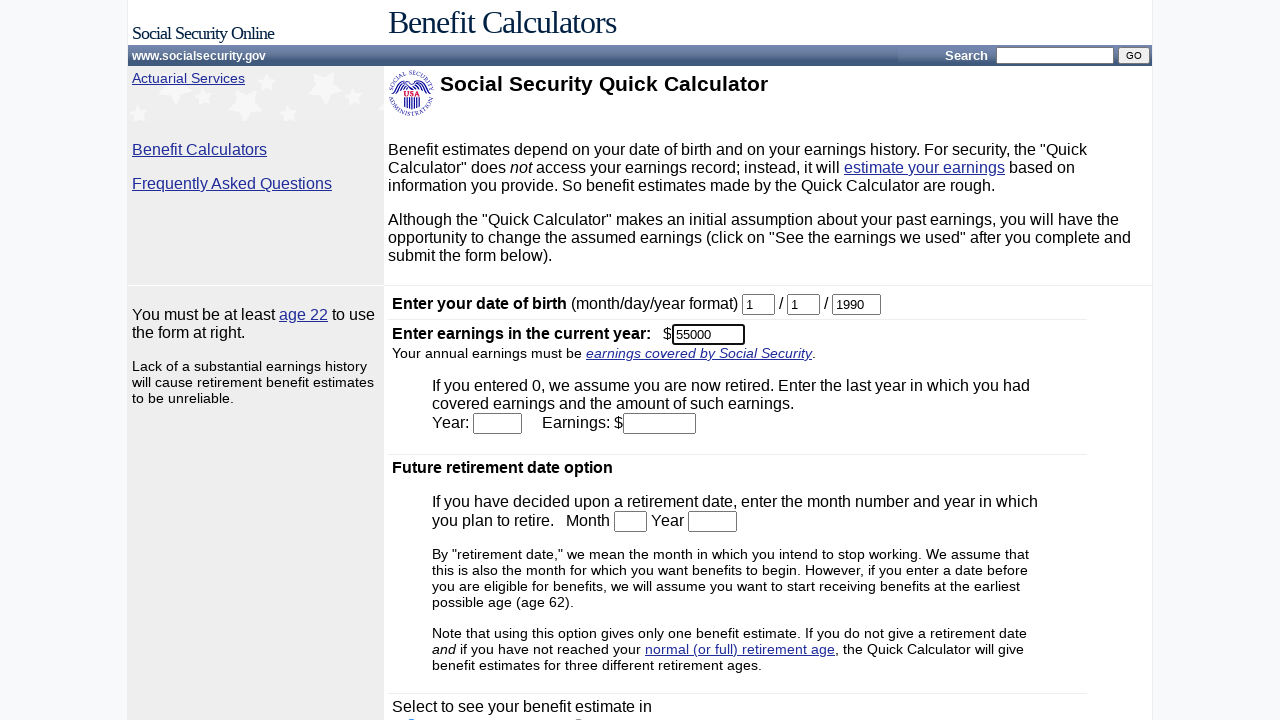

Submitted initial form with birth date and current earnings at (444, 568) on body > table:nth-child(6) > tbody > tr:nth-child(2) > td:nth-child(2) > form > t
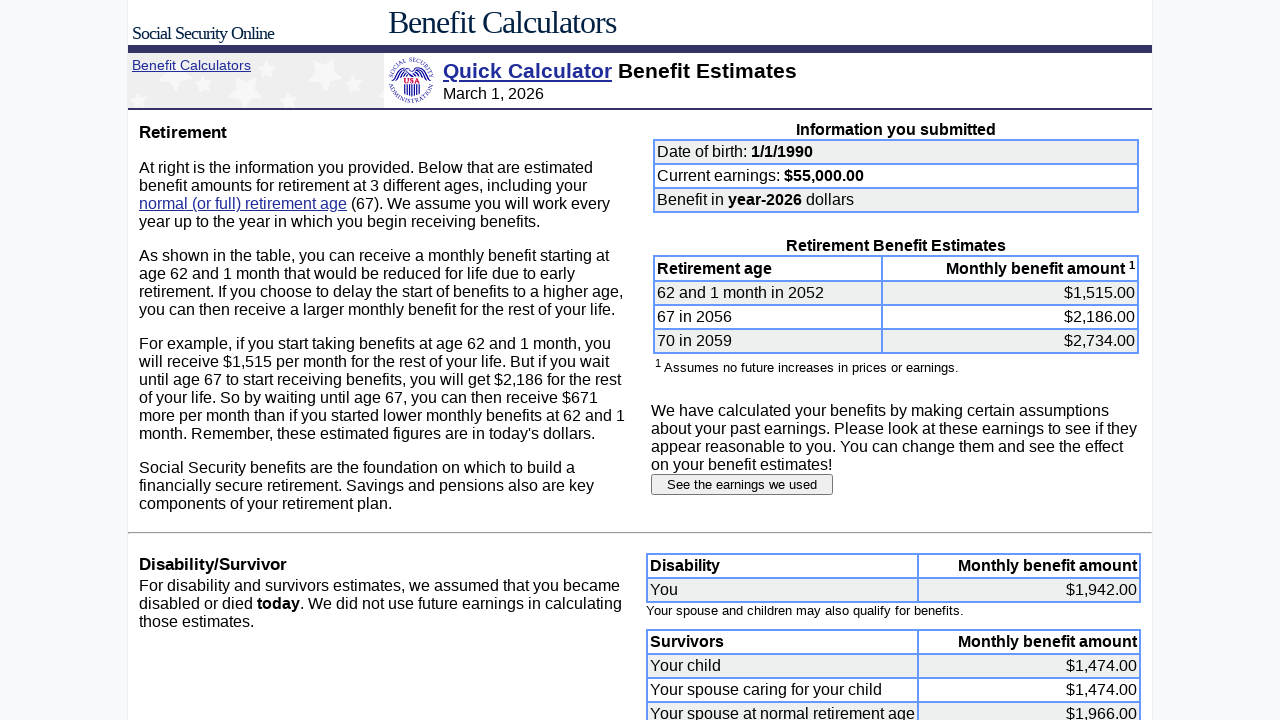

Clicked button to enter detailed yearly earnings history at (742, 484) on body > table:nth-child(3) > tbody > tr:nth-child(3) > td > form > input[type=sub
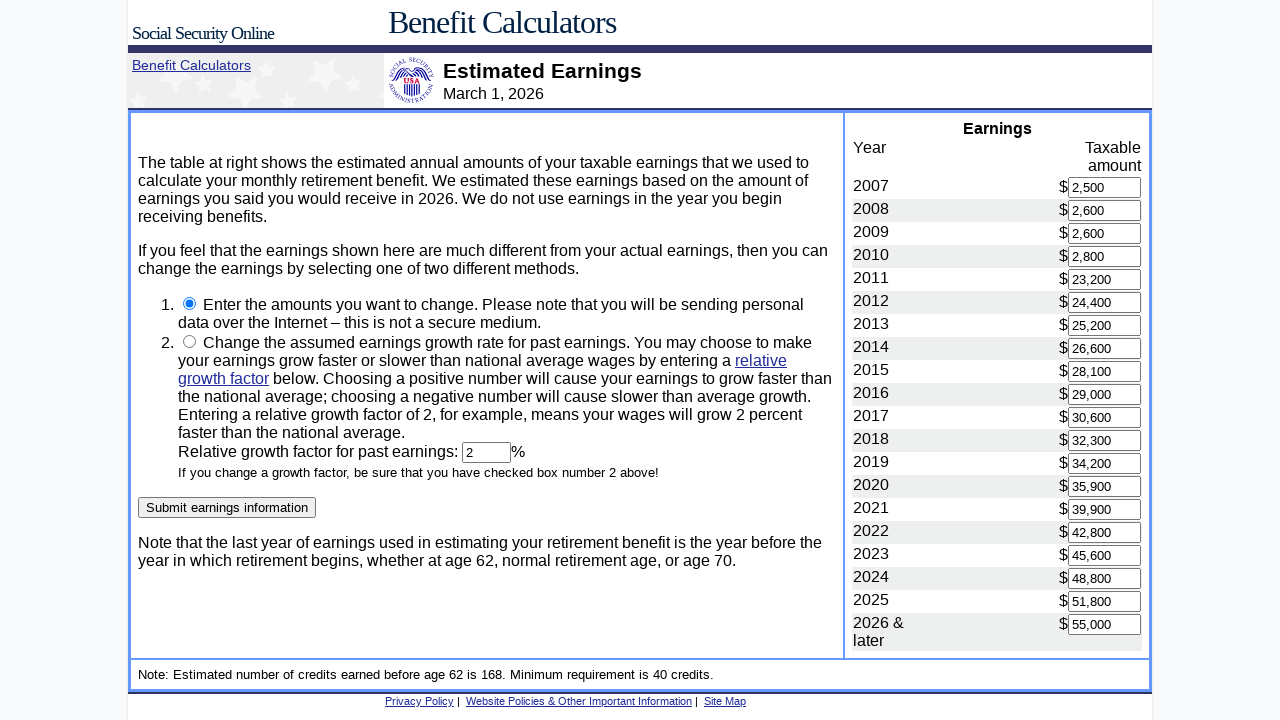

Cleared earnings field for year 2007 on input[name='2007']
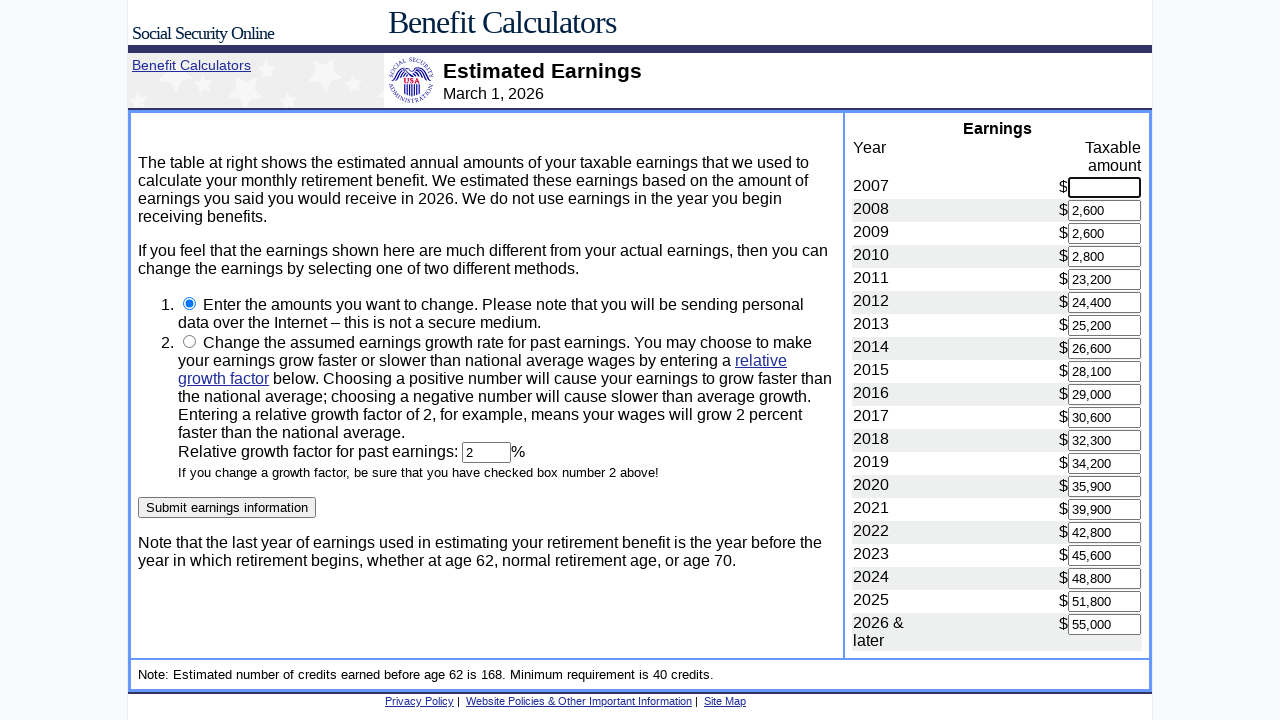

Filled earnings field for year 2007 with '55000' on input[name='2007']
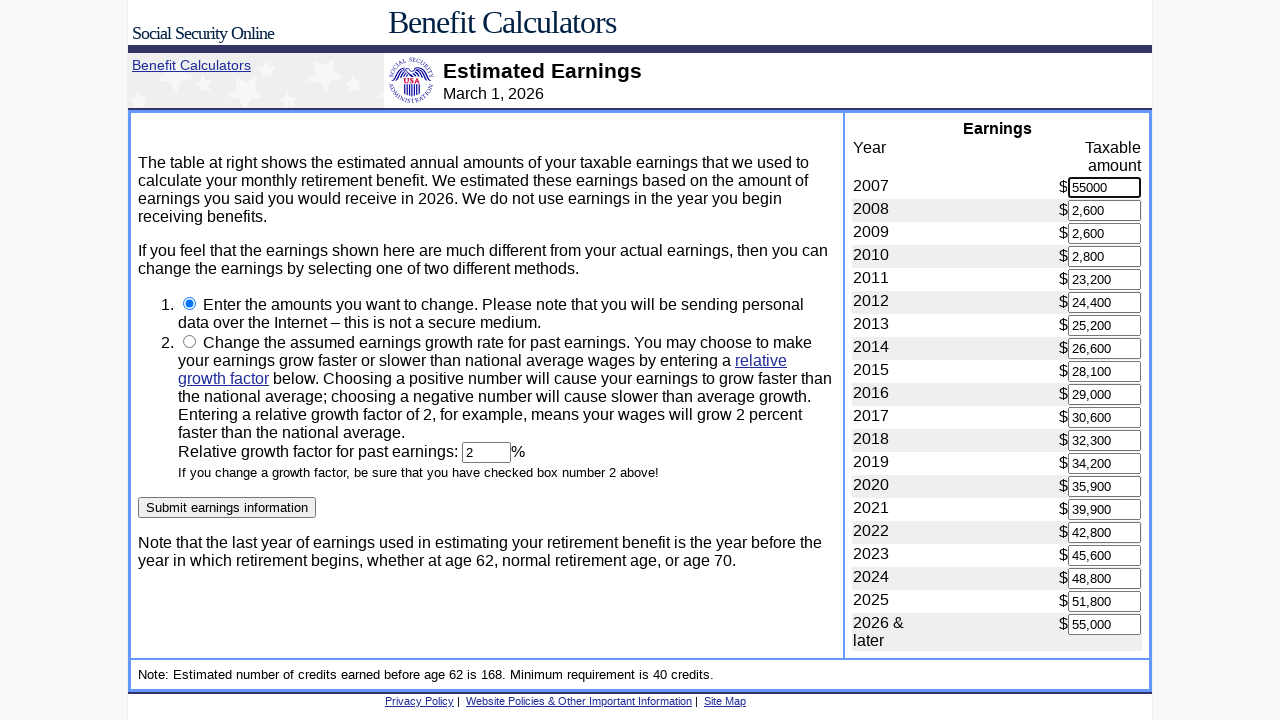

Cleared earnings field for year 2008 on input[name='2008']
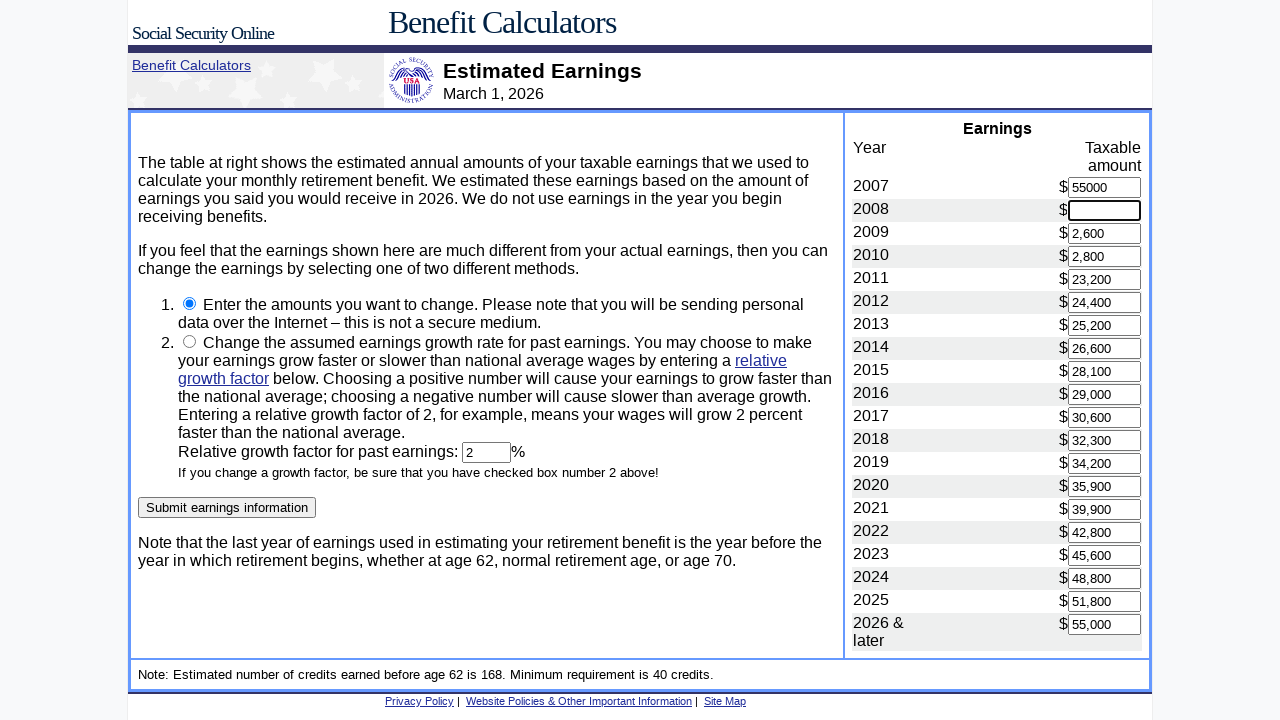

Filled earnings field for year 2008 with '55000' on input[name='2008']
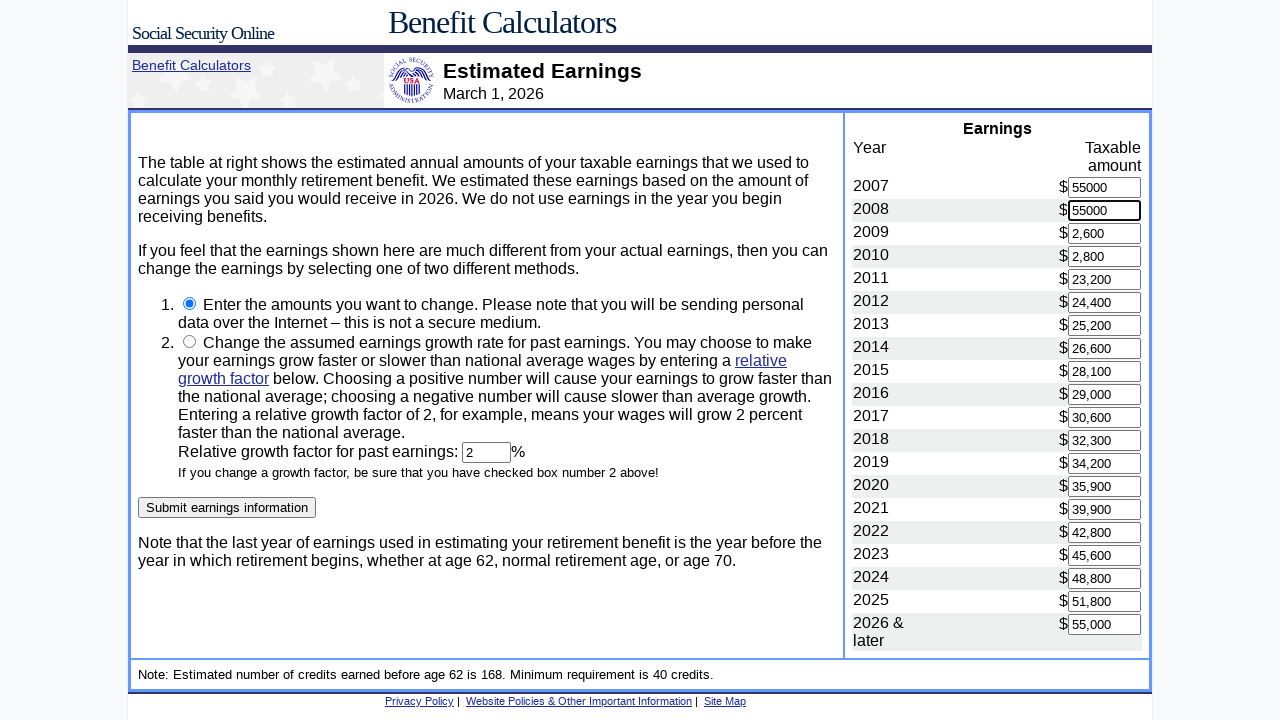

Cleared earnings field for year 2009 on input[name='2009']
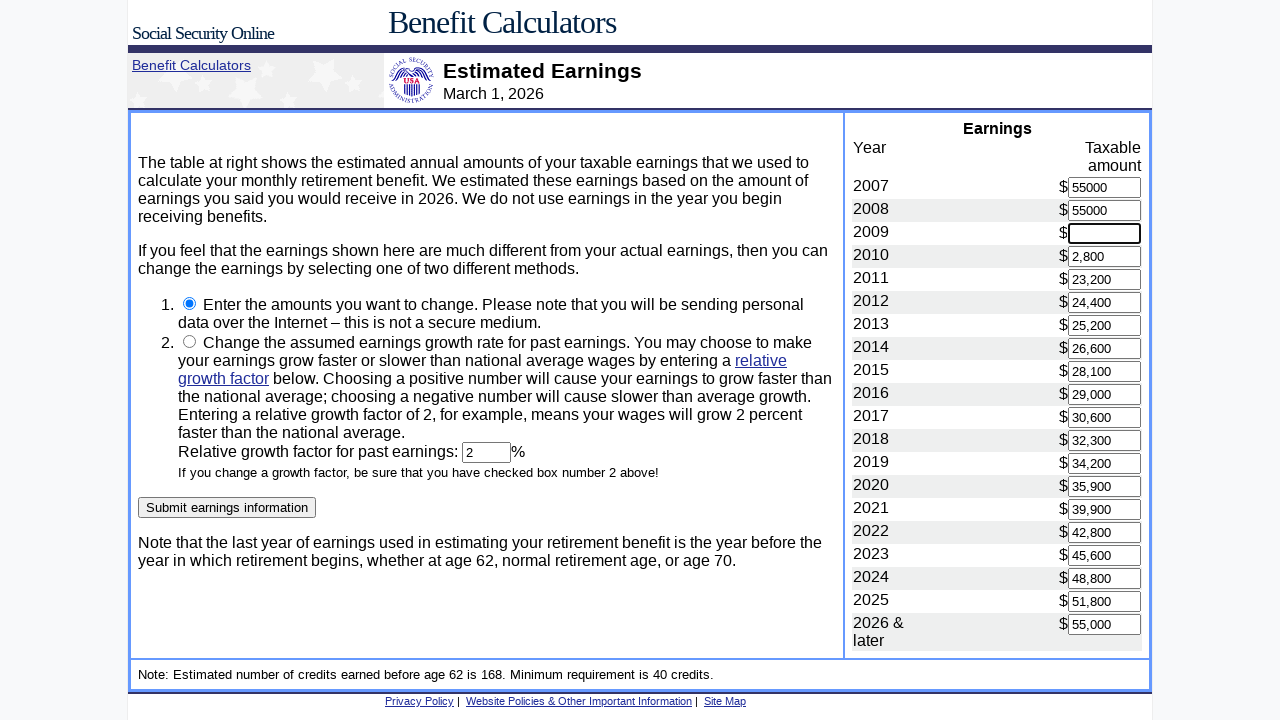

Filled earnings field for year 2009 with '55000' on input[name='2009']
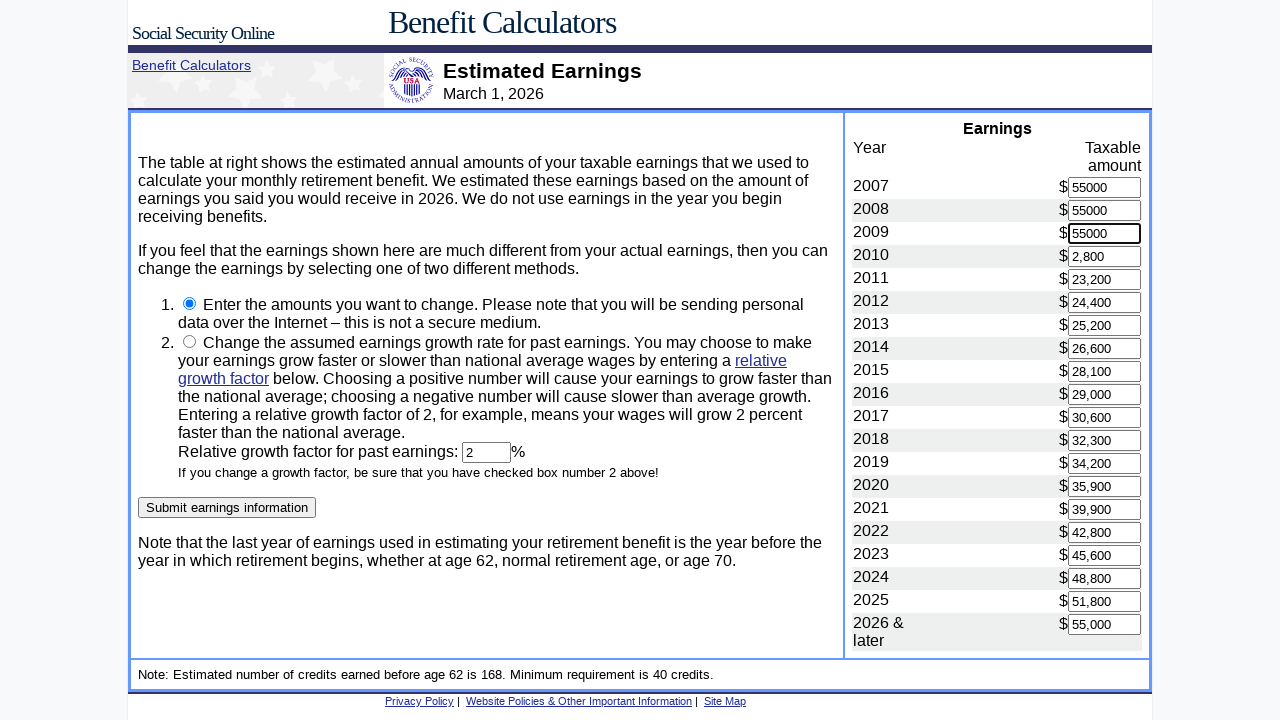

Cleared earnings field for year 2010 on input[name='2010']
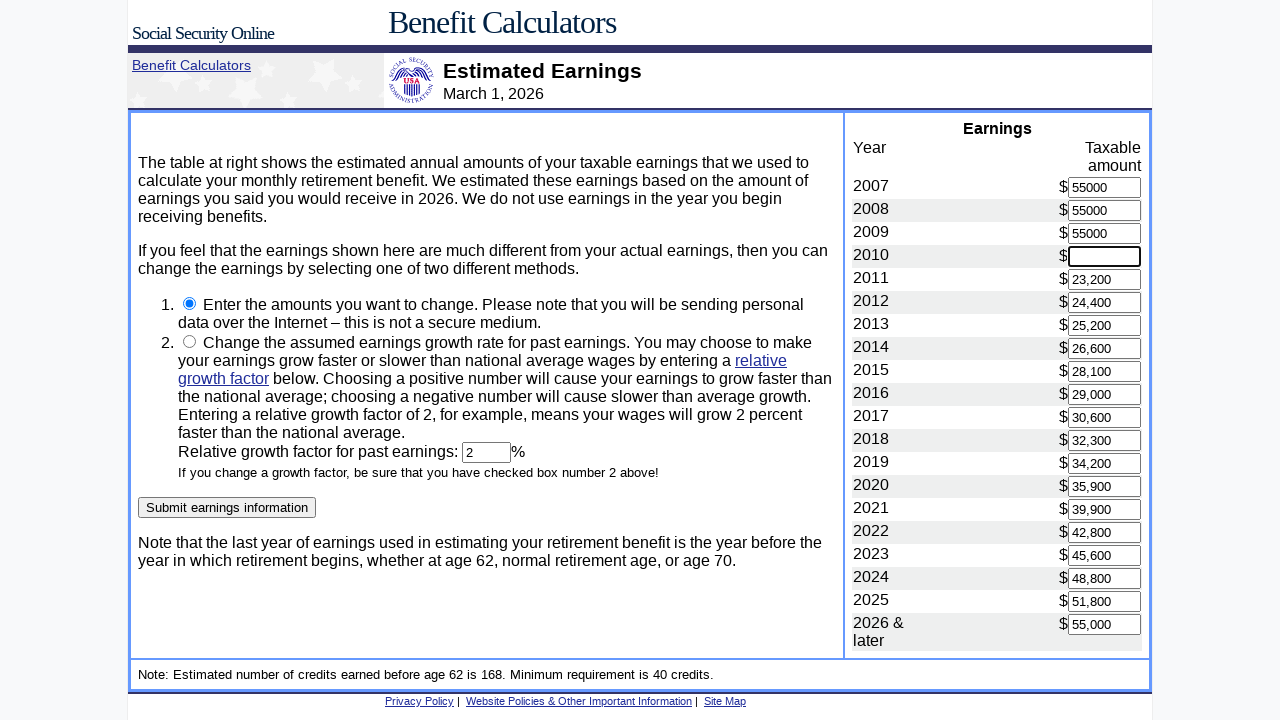

Filled earnings field for year 2010 with '55000' on input[name='2010']
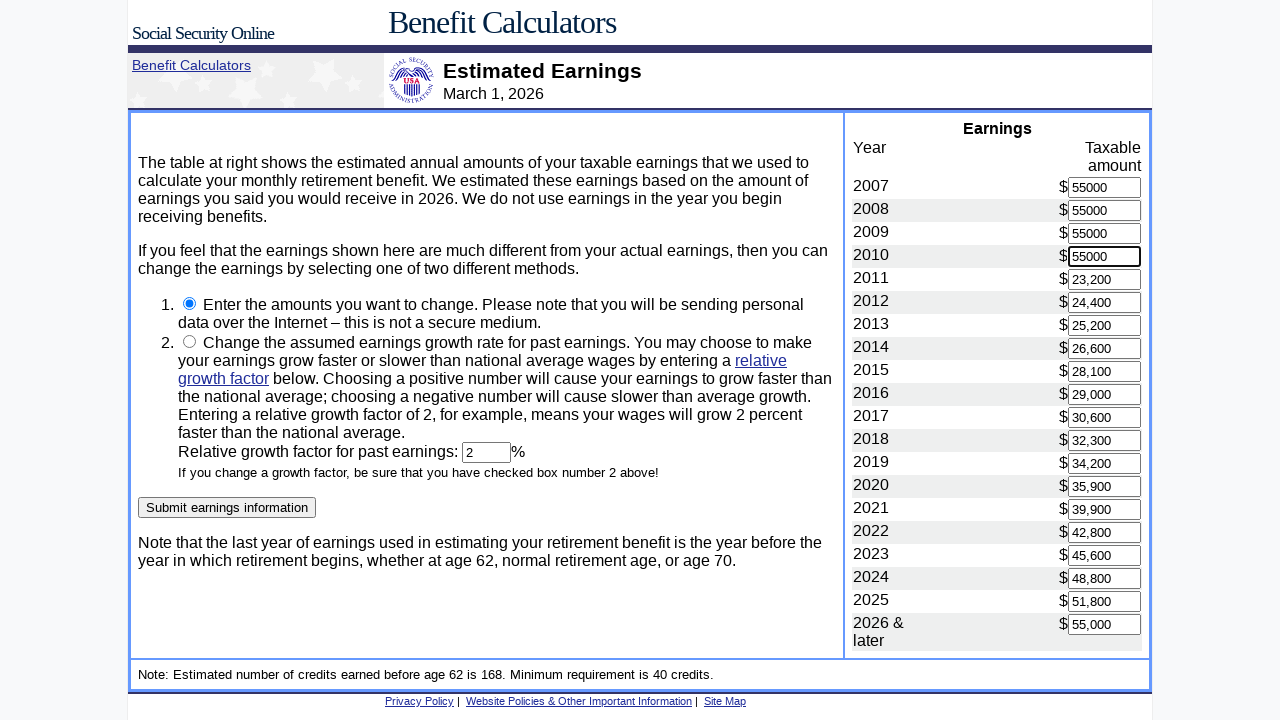

Cleared earnings field for year 2011 on input[name='2011']
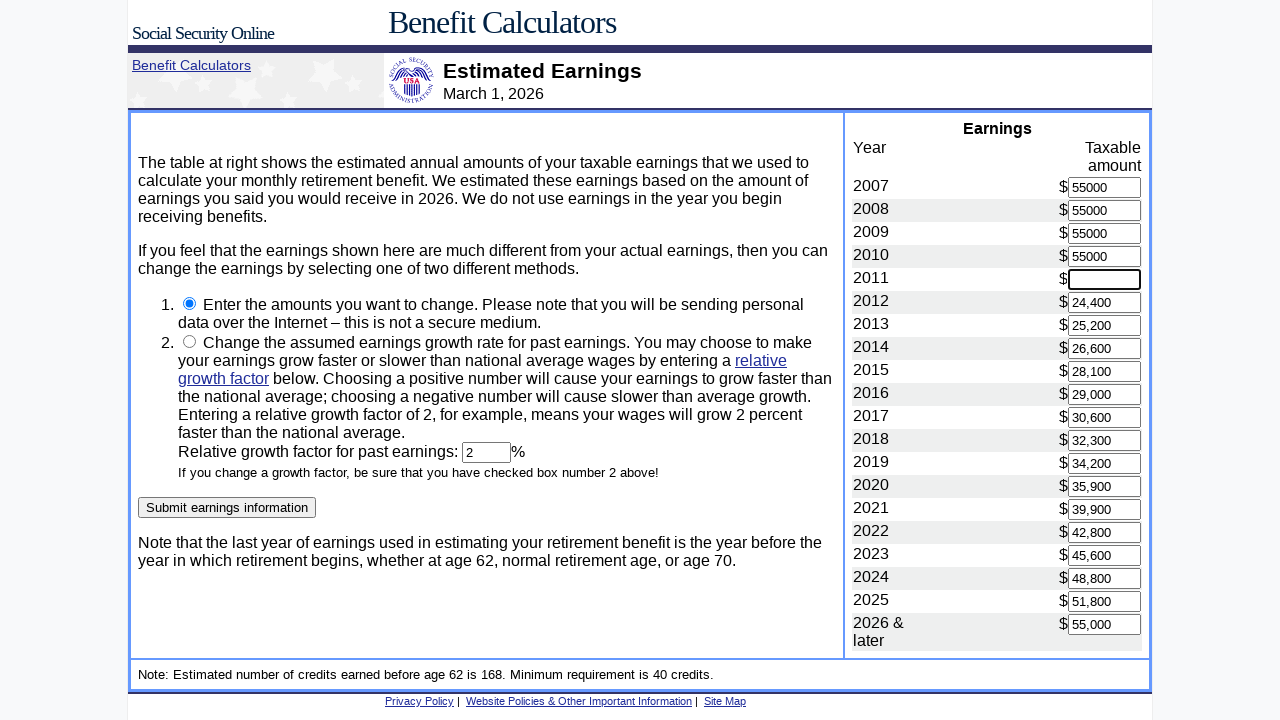

Filled earnings field for year 2011 with '55000' on input[name='2011']
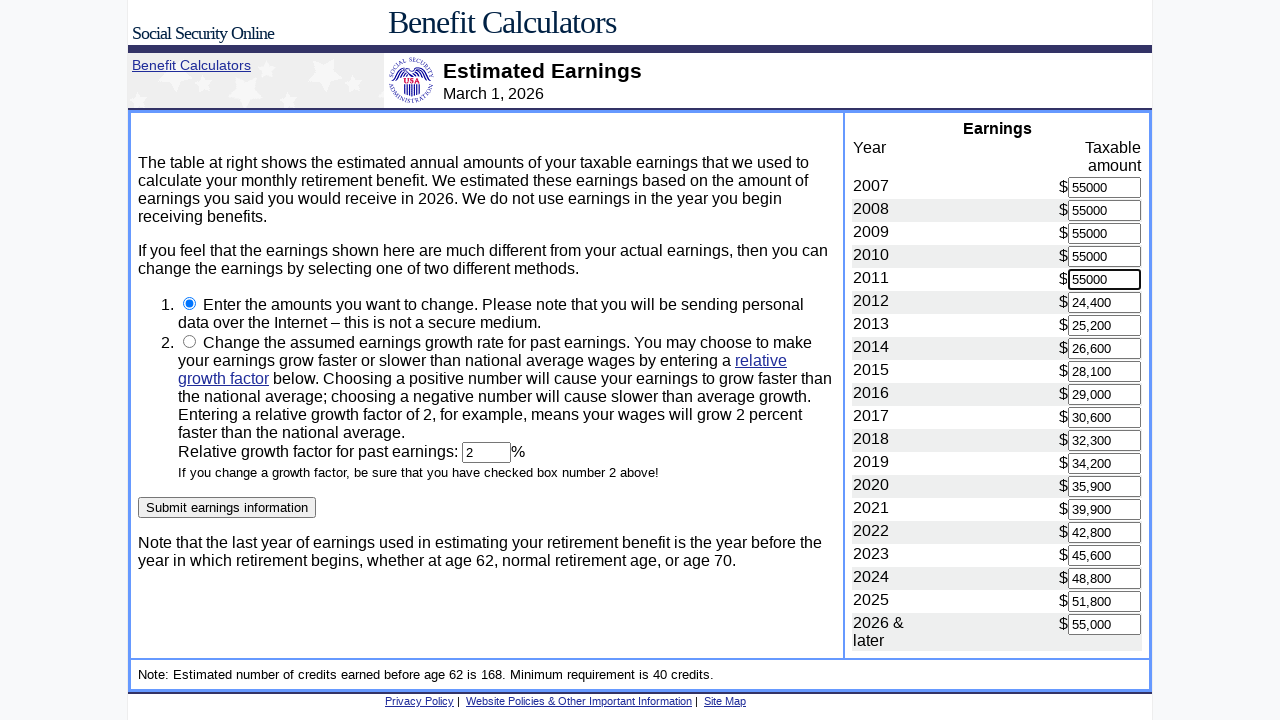

Cleared earnings field for year 2012 on input[name='2012']
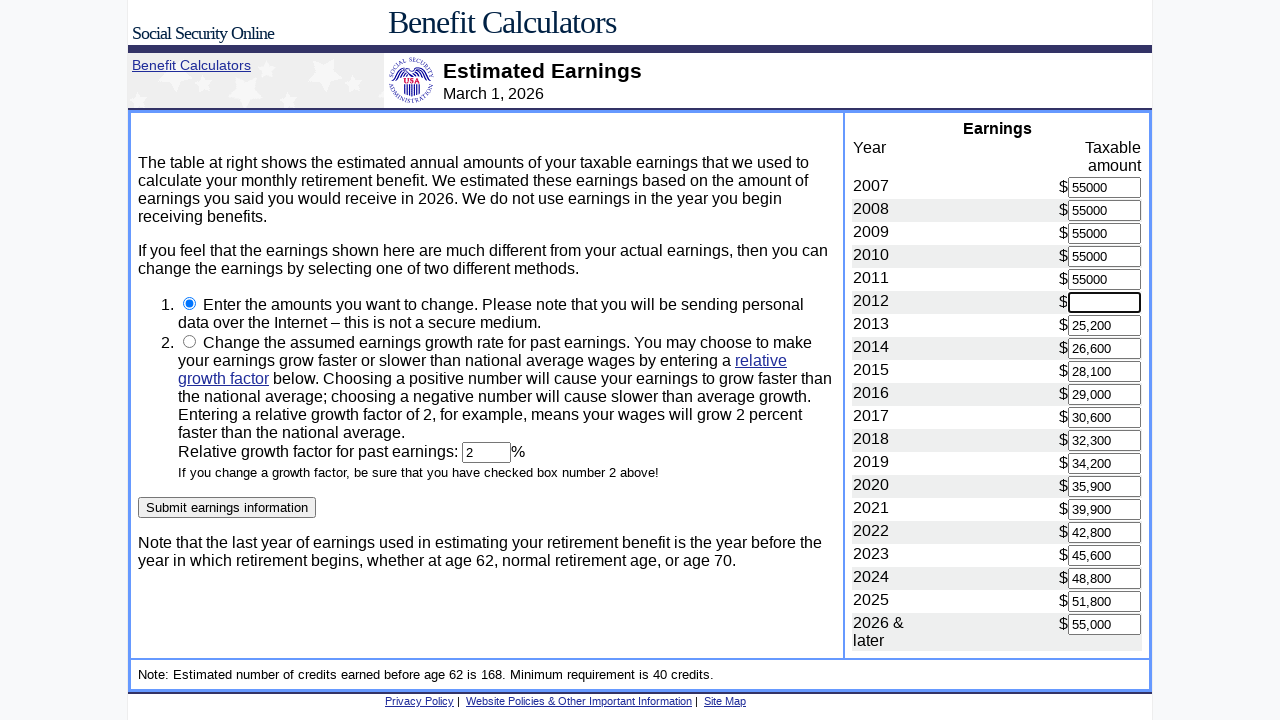

Filled earnings field for year 2012 with '55000' on input[name='2012']
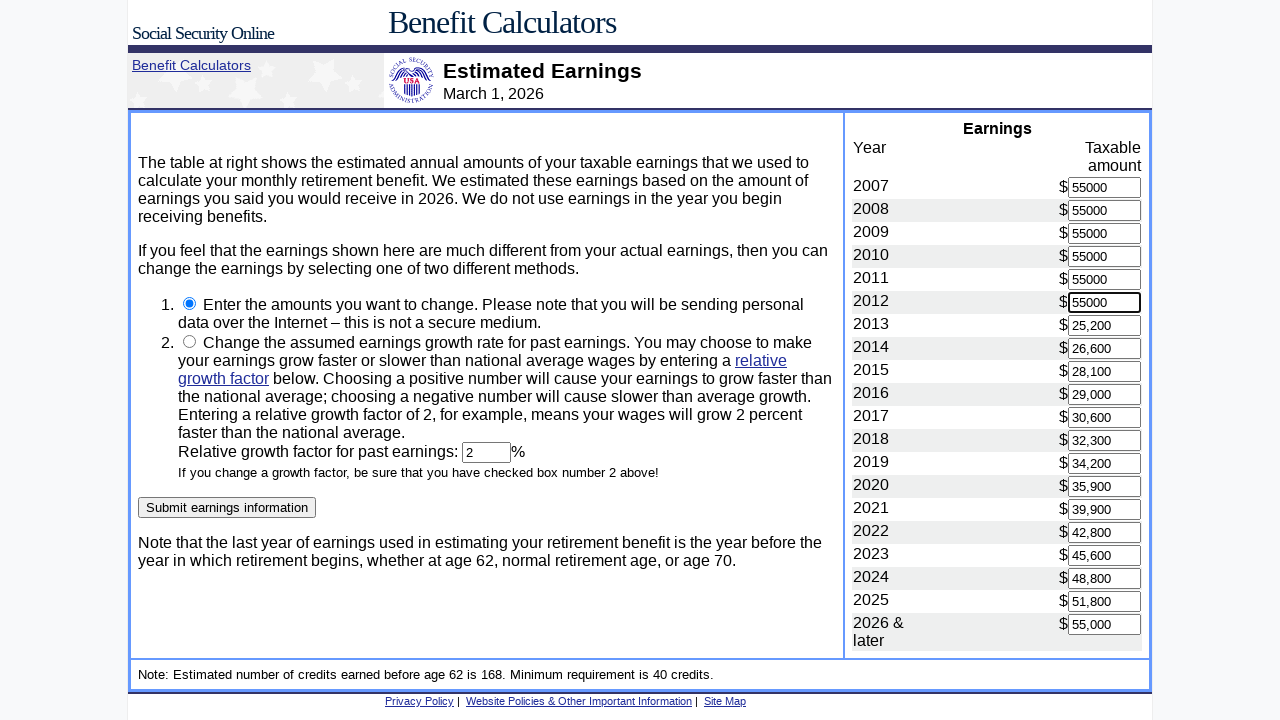

Cleared earnings field for year 2013 on input[name='2013']
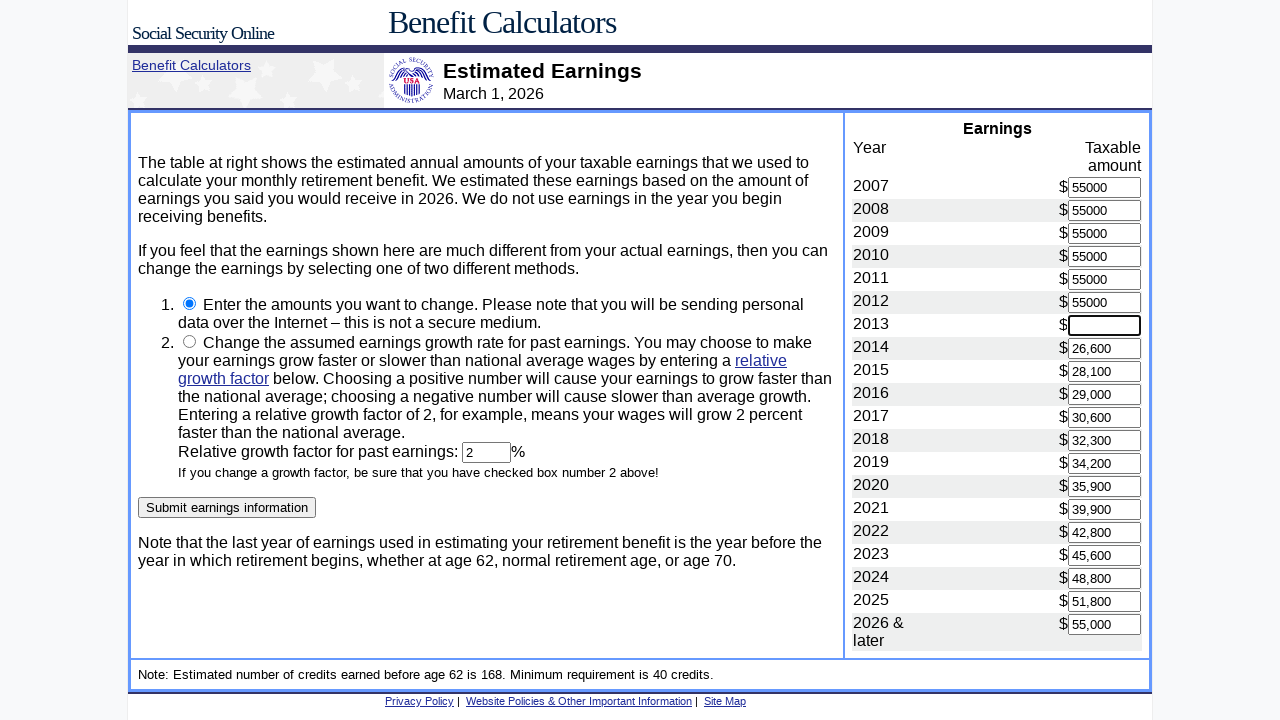

Filled earnings field for year 2013 with '55000' on input[name='2013']
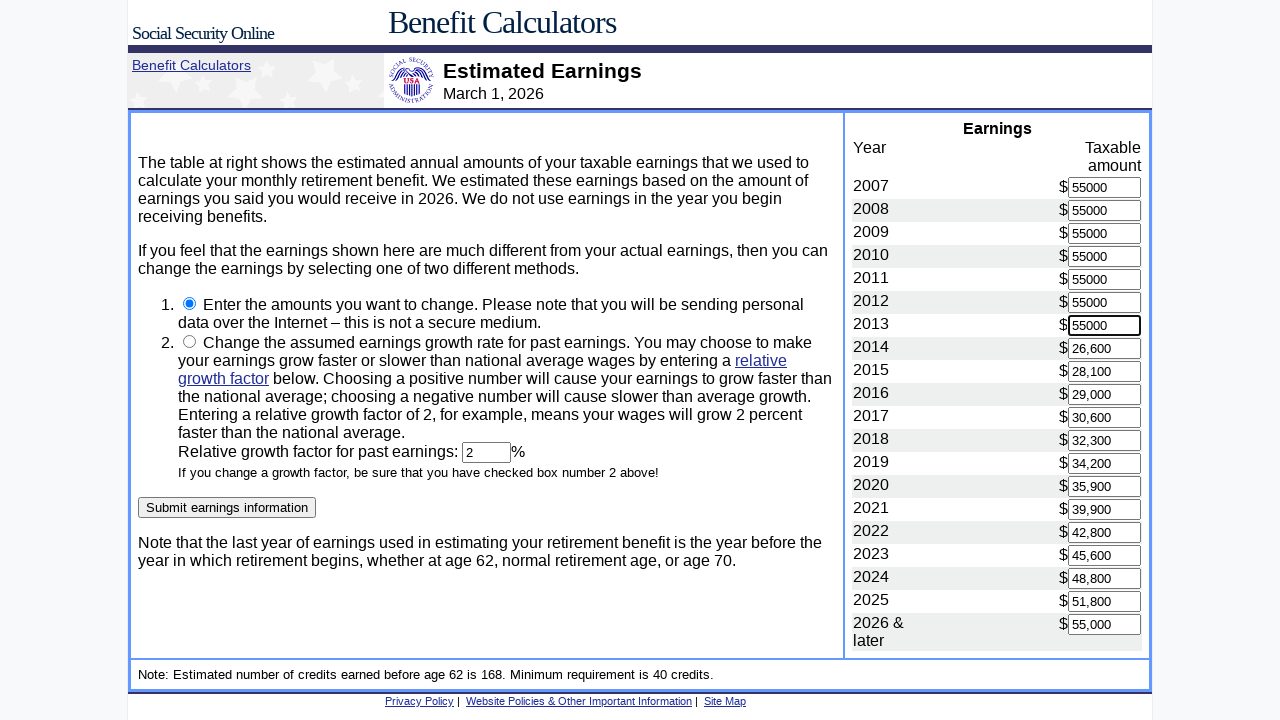

Cleared earnings field for year 2014 on input[name='2014']
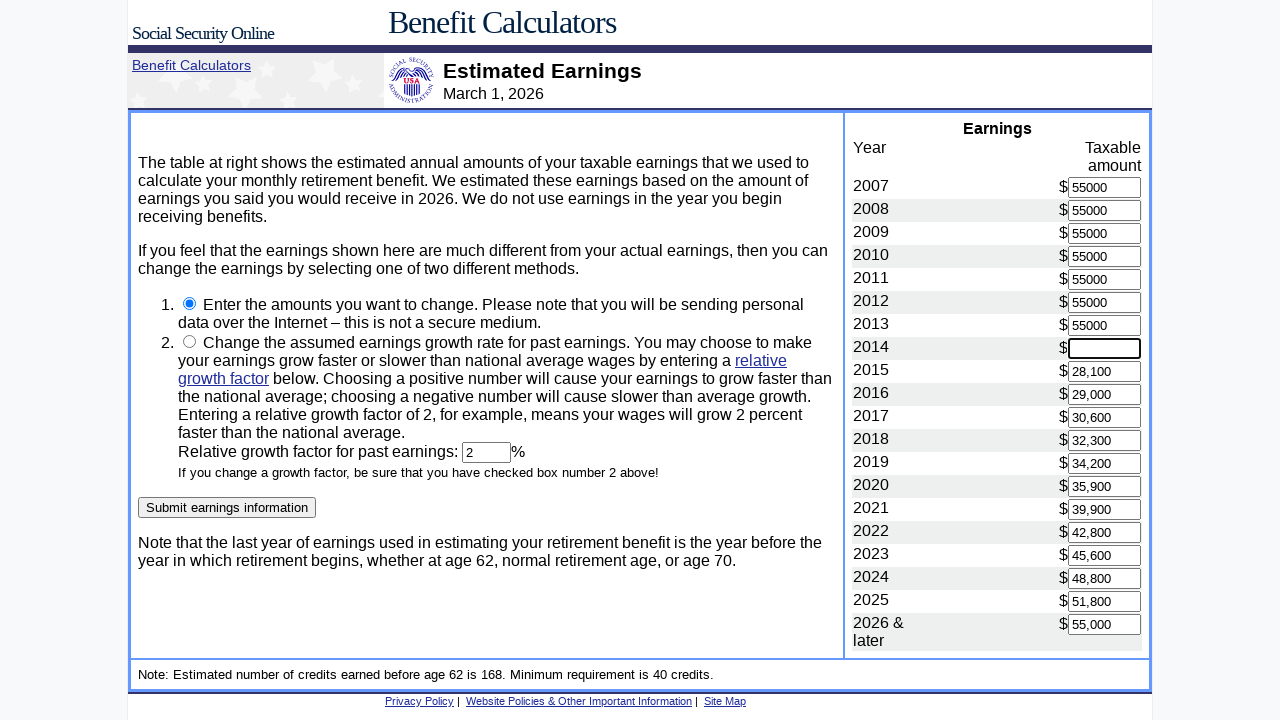

Filled earnings field for year 2014 with '55000' on input[name='2014']
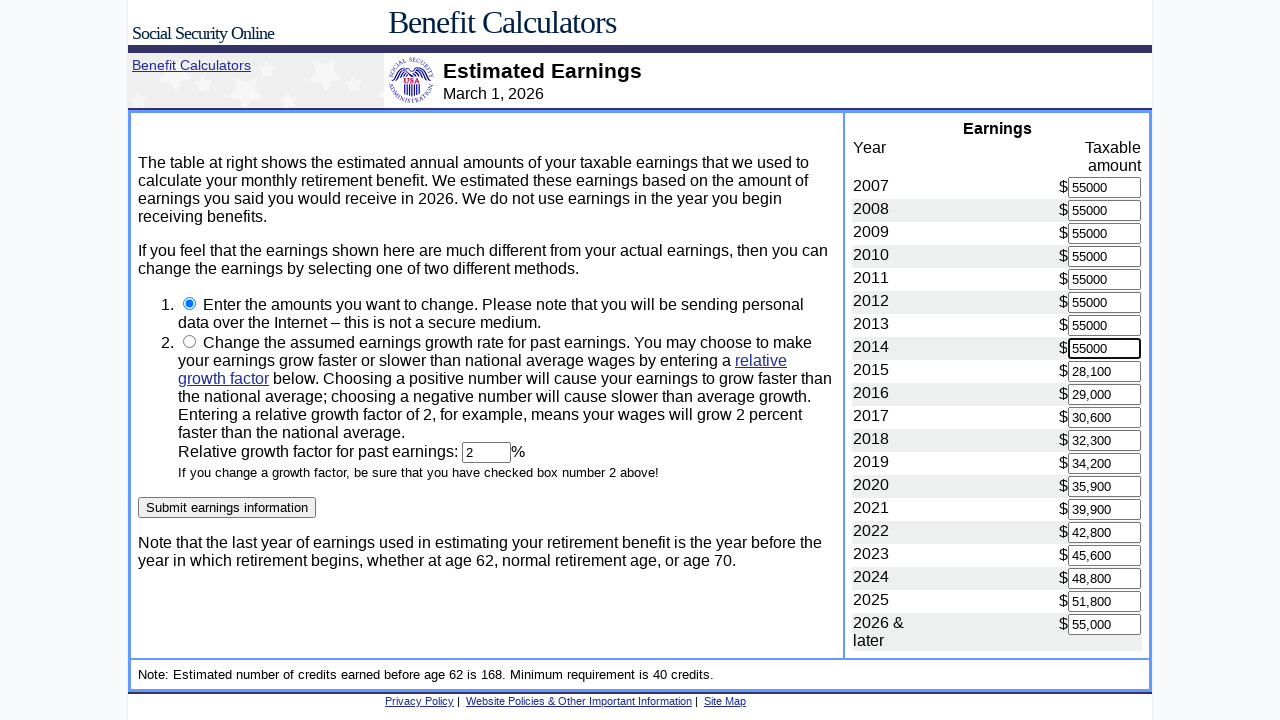

Cleared earnings field for year 2015 on input[name='2015']
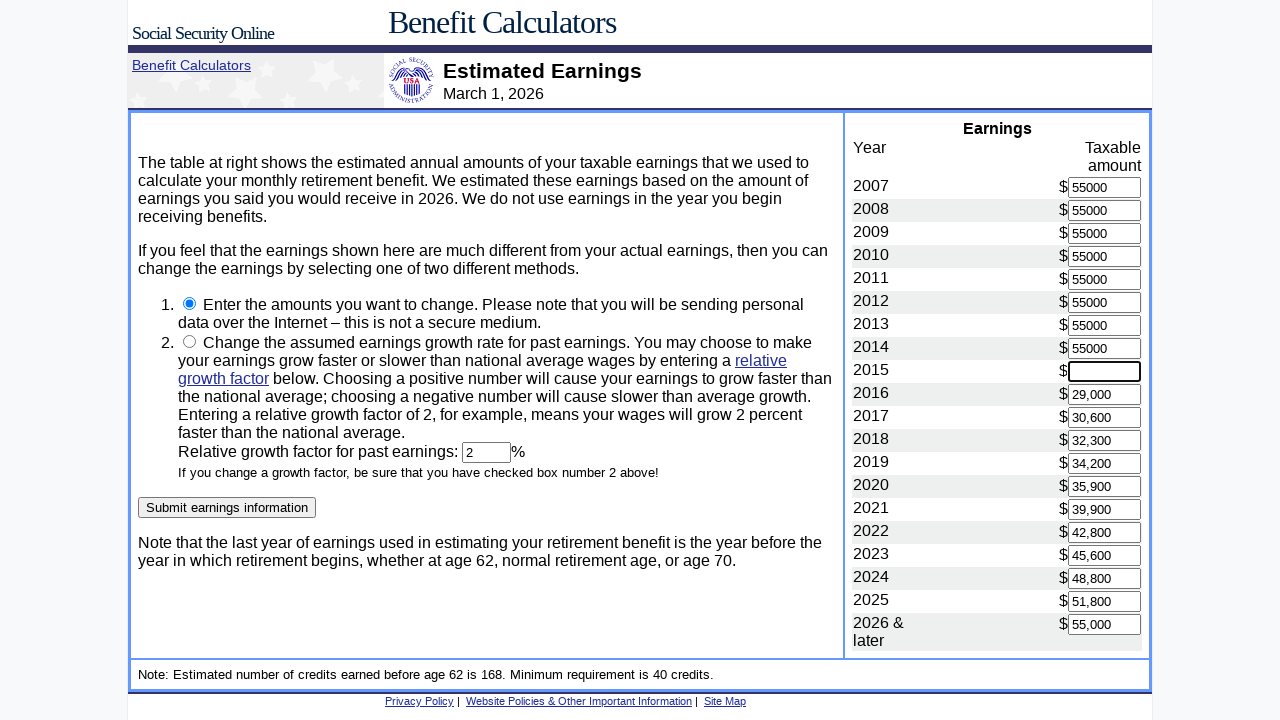

Filled earnings field for year 2015 with '55000' on input[name='2015']
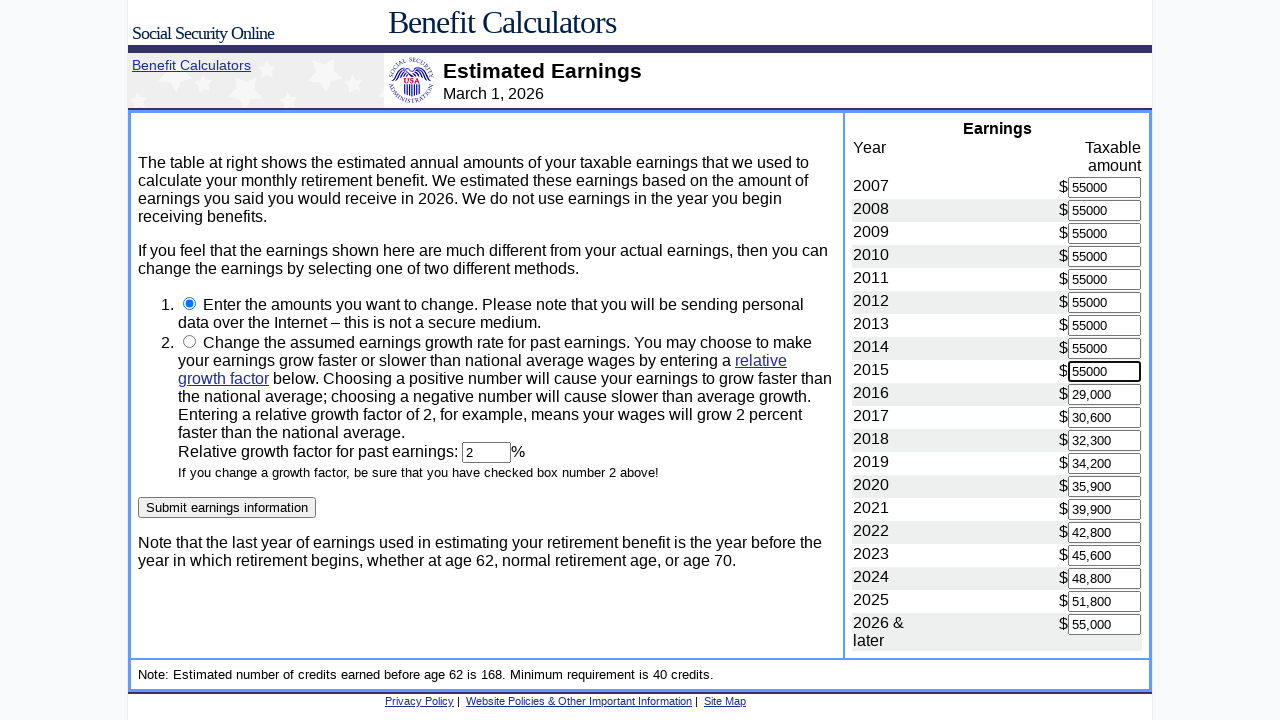

Cleared earnings field for year 2016 on input[name='2016']
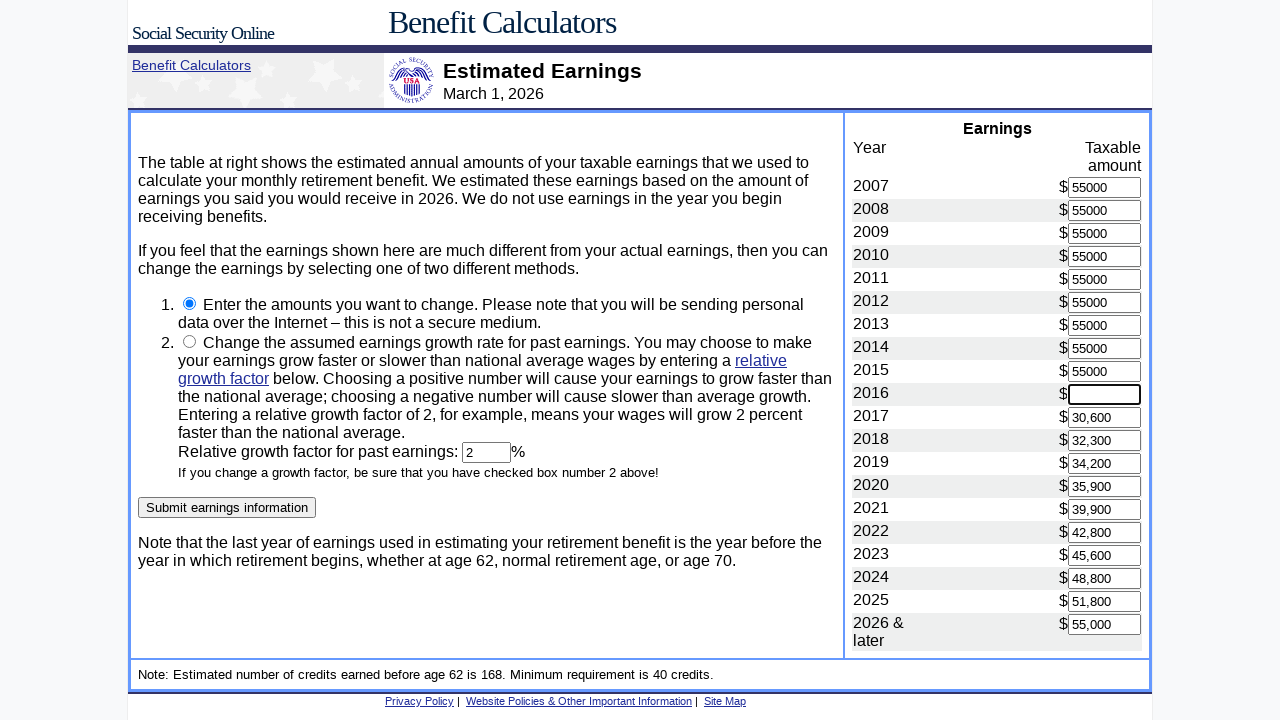

Filled earnings field for year 2016 with '55000' on input[name='2016']
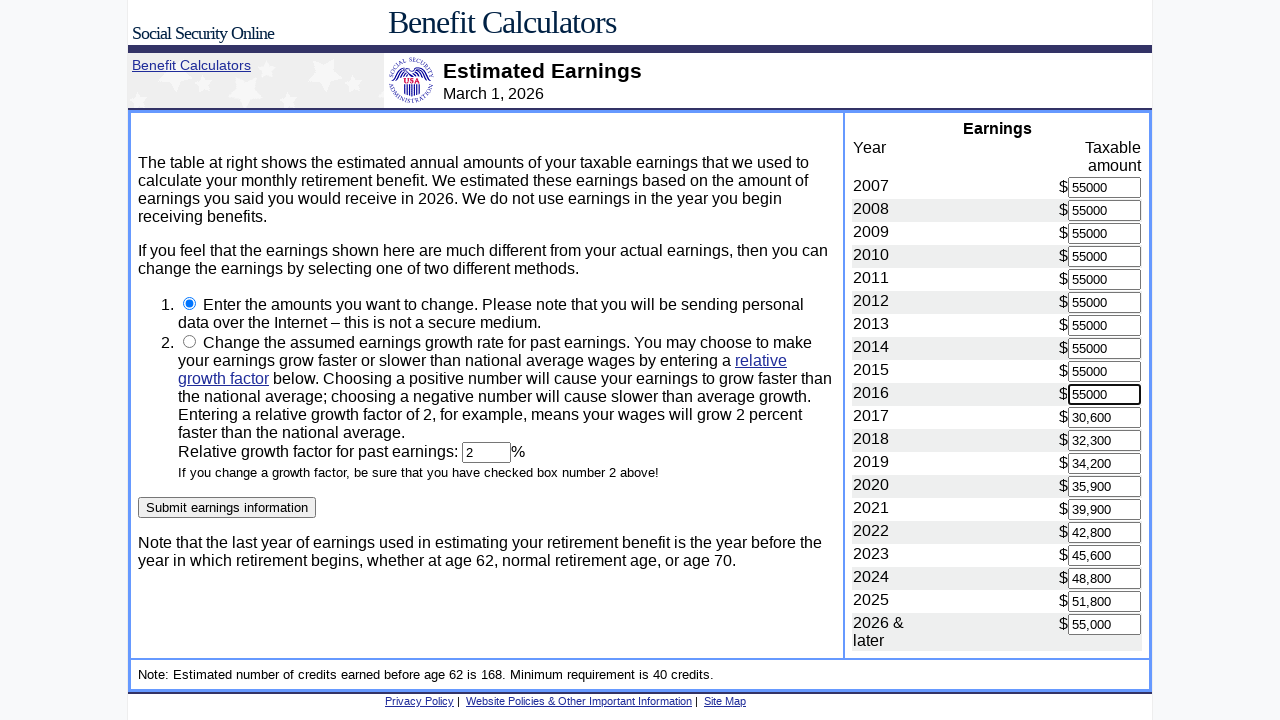

Cleared earnings field for year 2017 on input[name='2017']
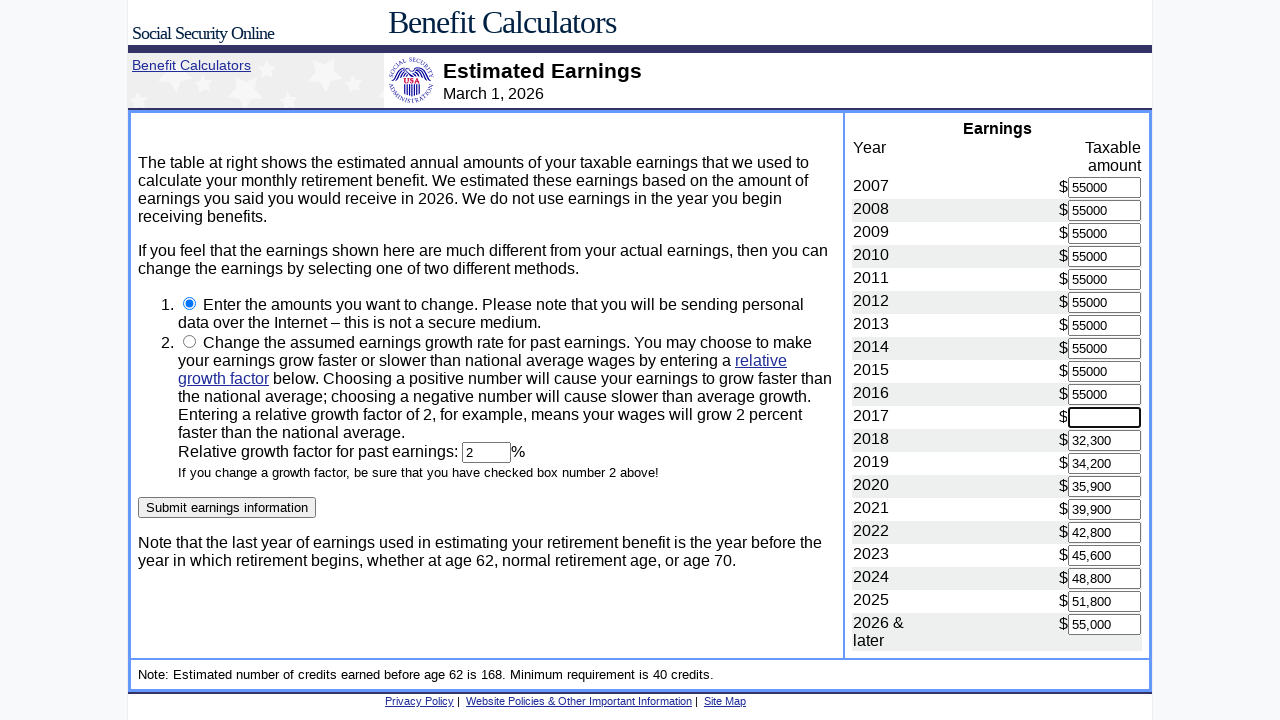

Filled earnings field for year 2017 with '55000' on input[name='2017']
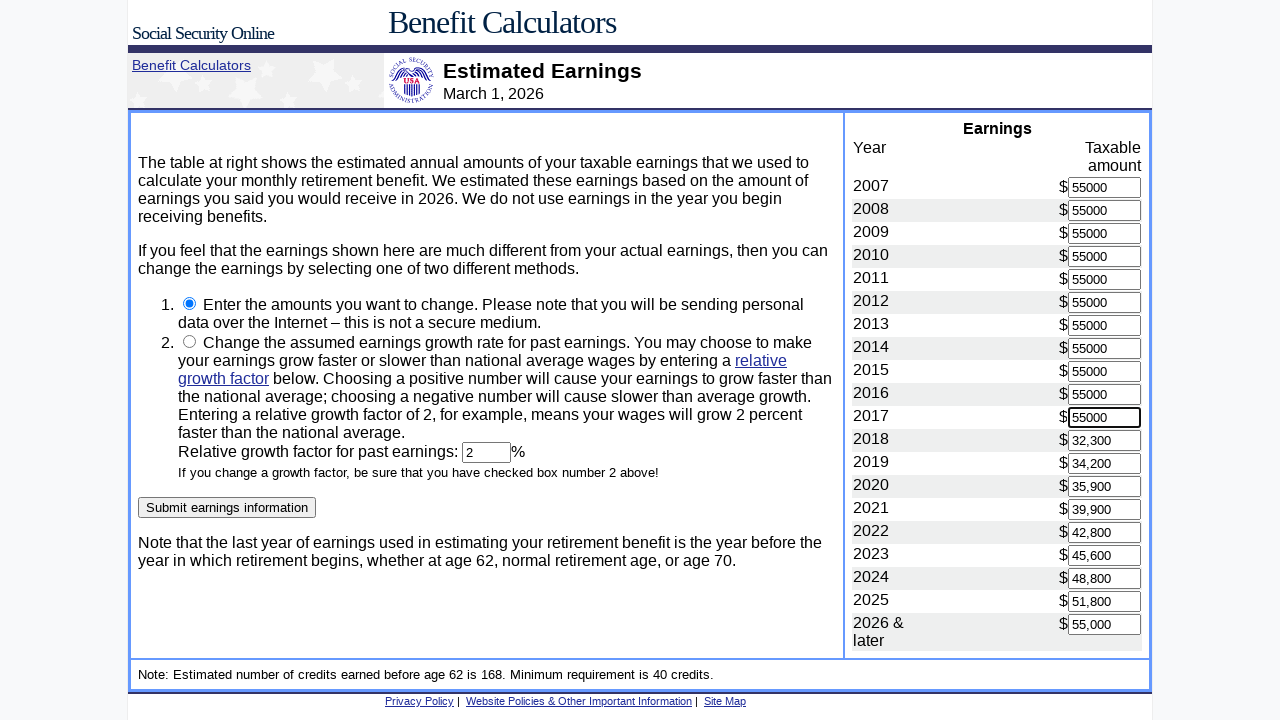

Cleared earnings field for year 2018 on input[name='2018']
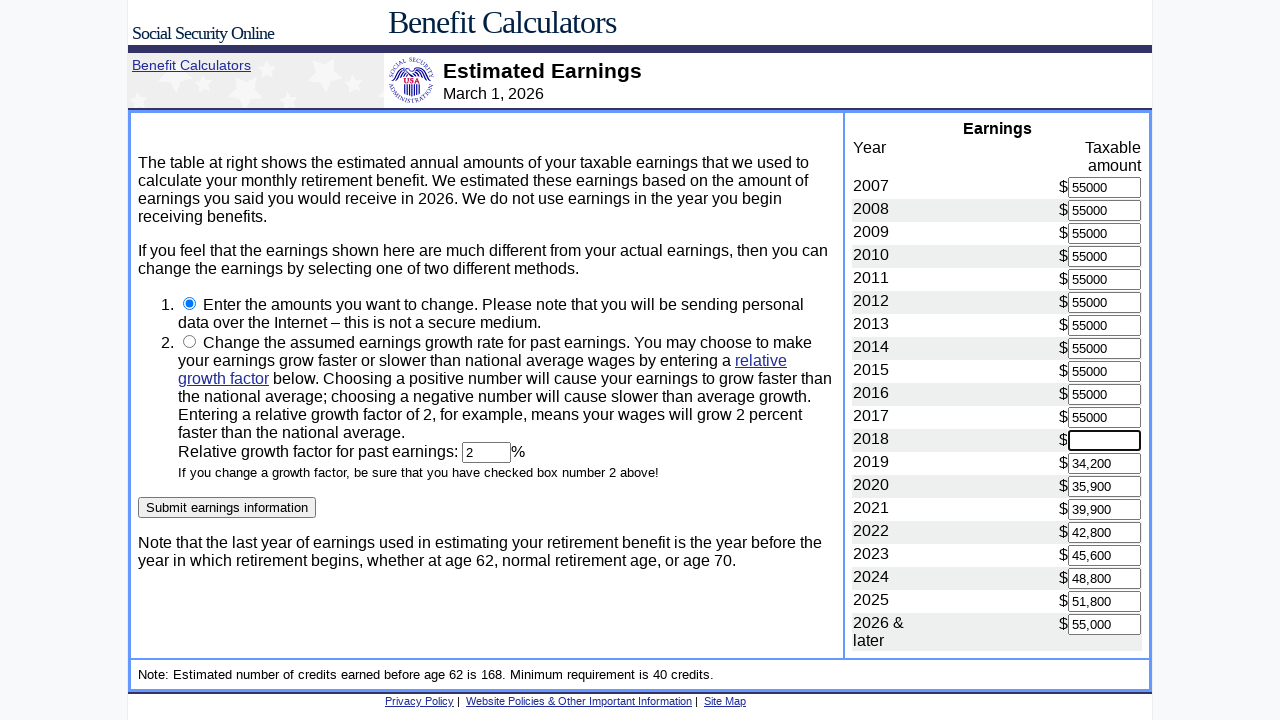

Filled earnings field for year 2018 with '55000' on input[name='2018']
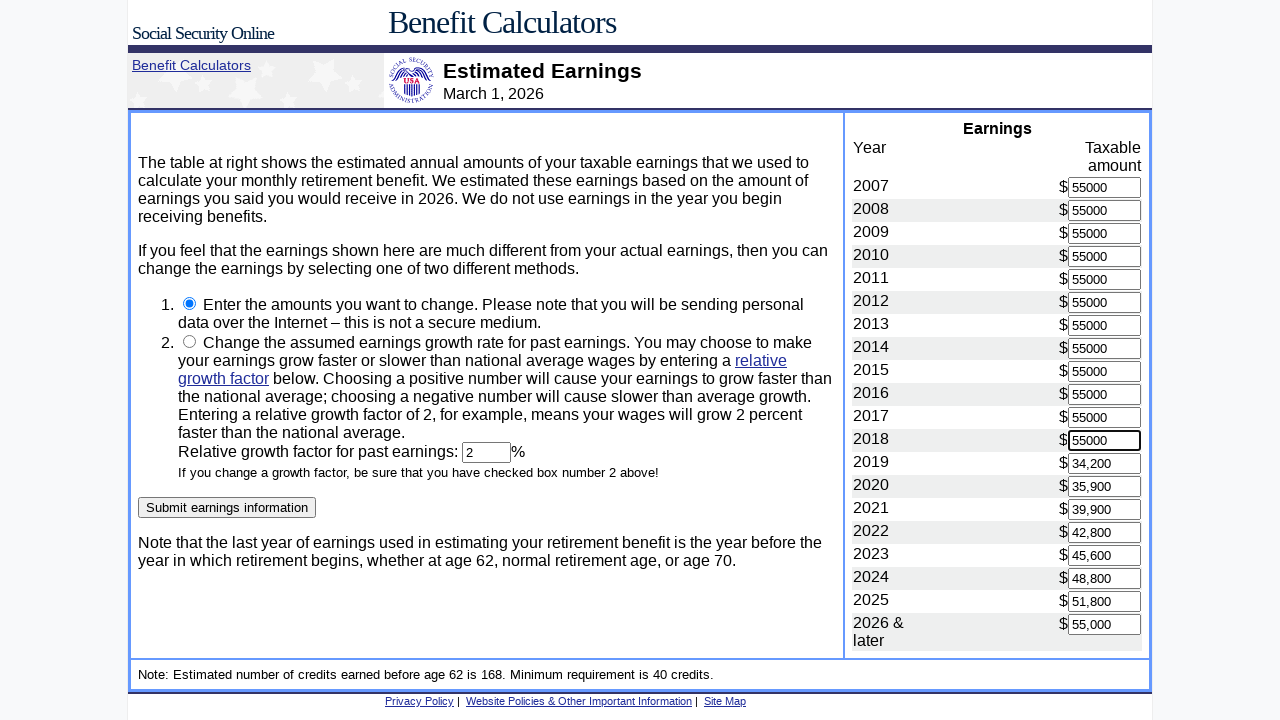

Cleared earnings field for year 2019 on input[name='2019']
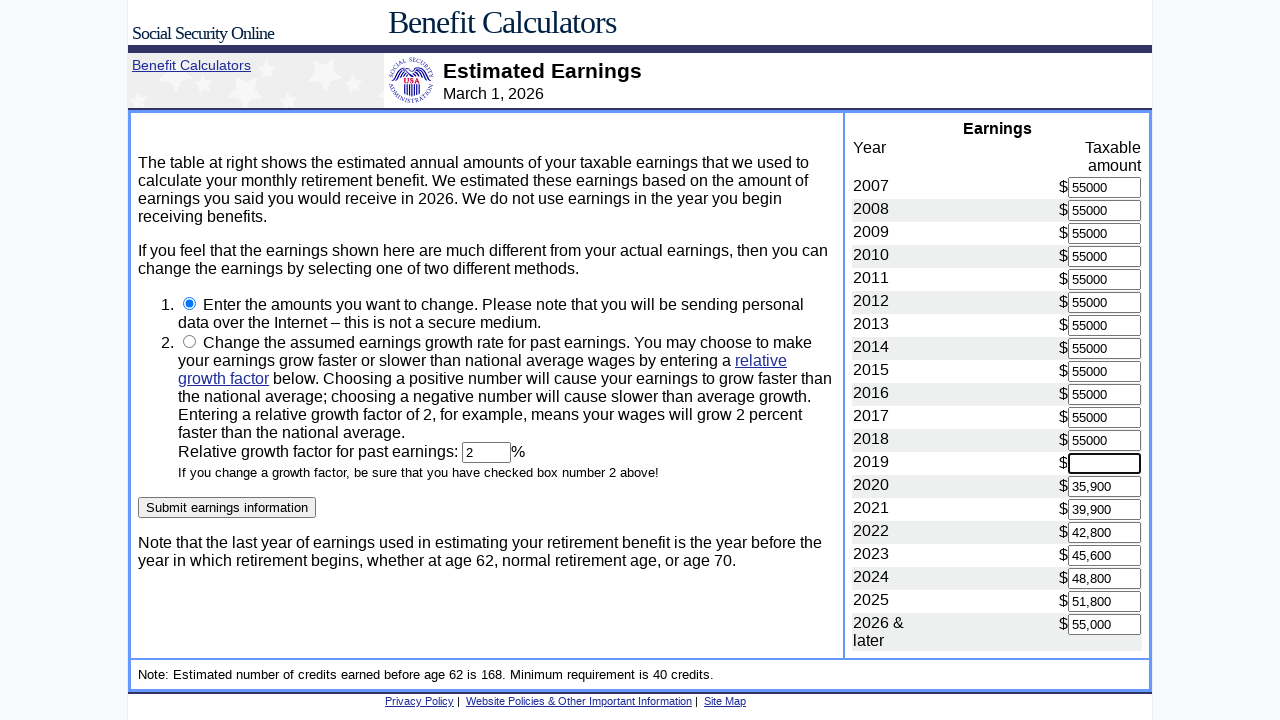

Filled earnings field for year 2019 with '55000' on input[name='2019']
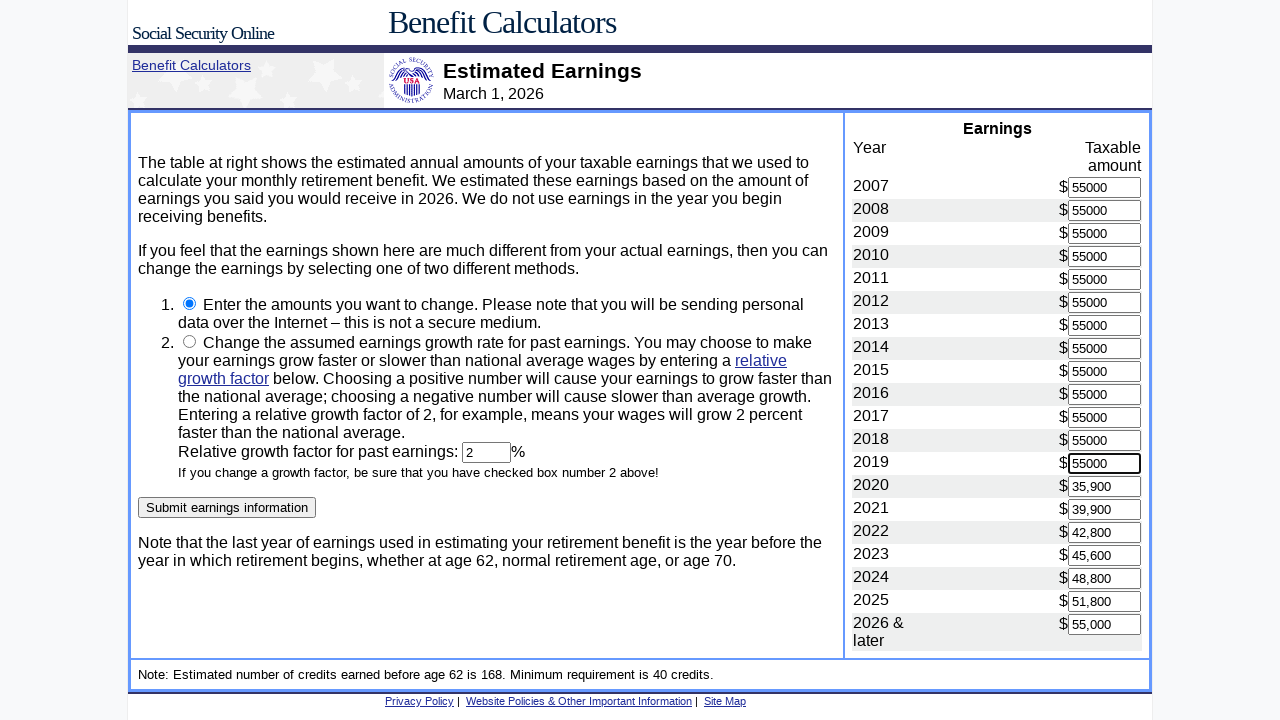

Cleared earnings field for year 2020 on input[name='2020']
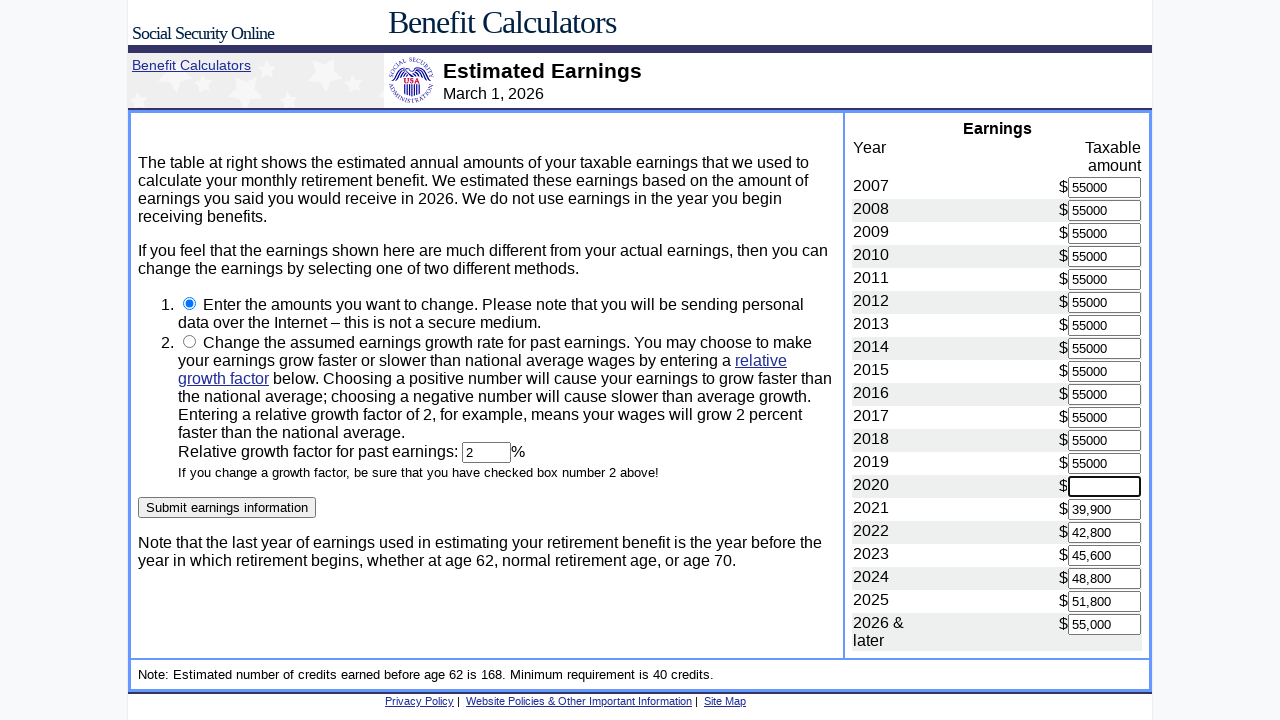

Filled earnings field for year 2020 with '55000' on input[name='2020']
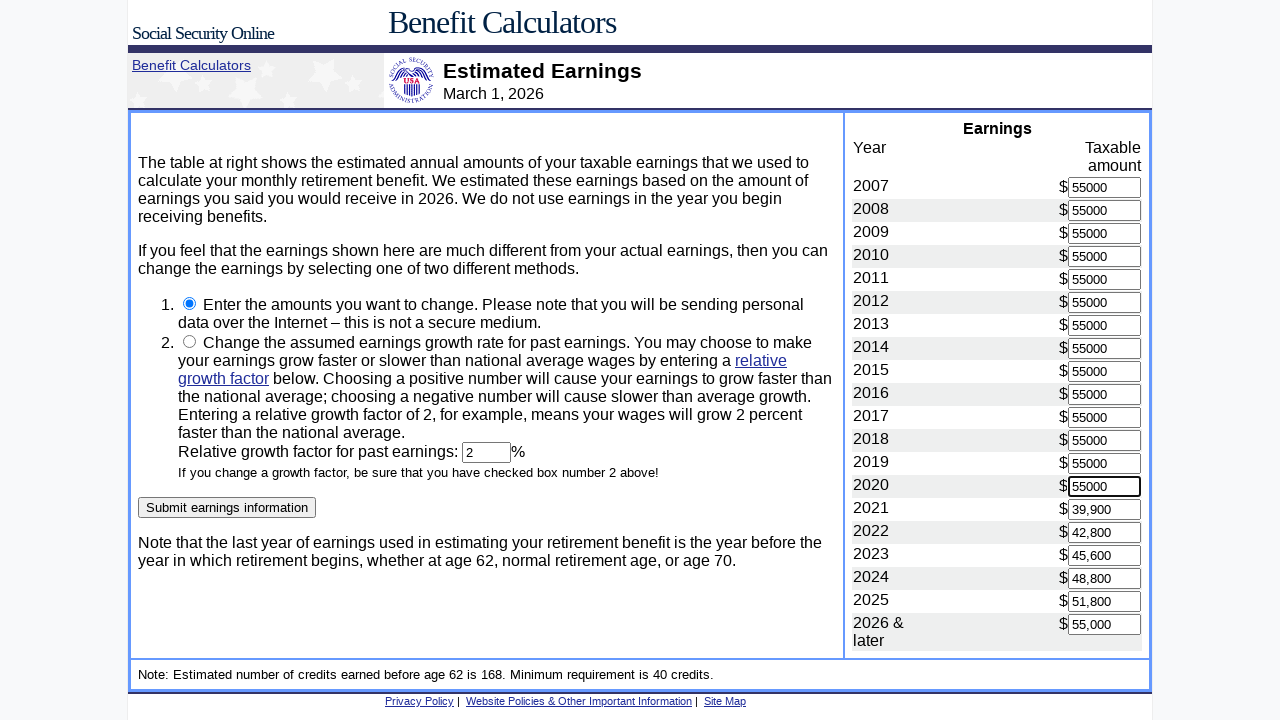

Cleared earnings field for year 2021 on input[name='2021']
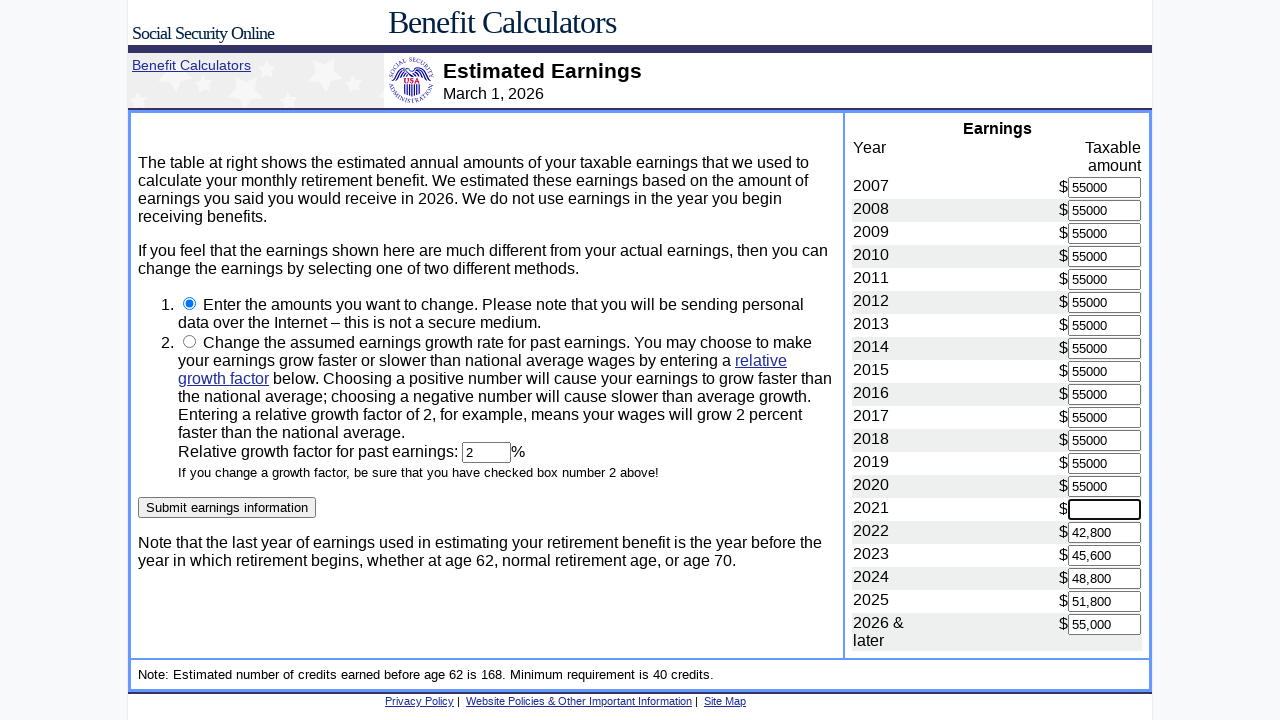

Filled earnings field for year 2021 with '55000' on input[name='2021']
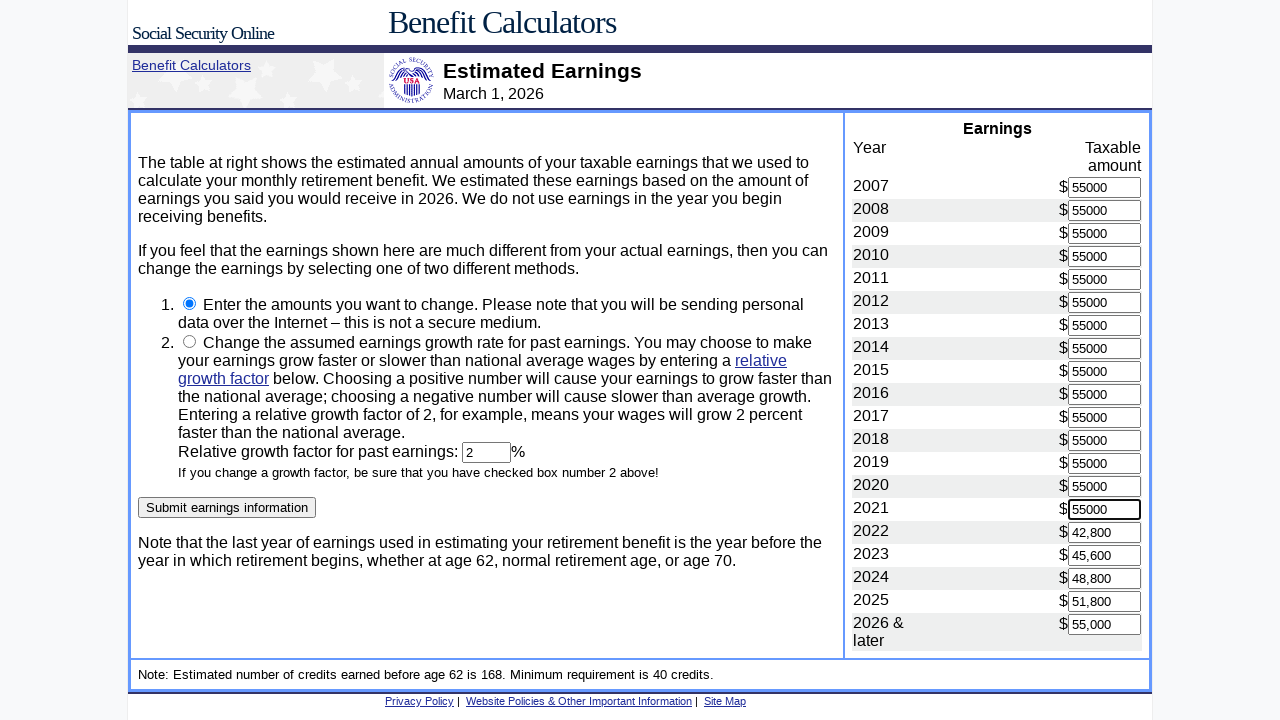

Cleared earnings field for year 2022 on input[name='2022']
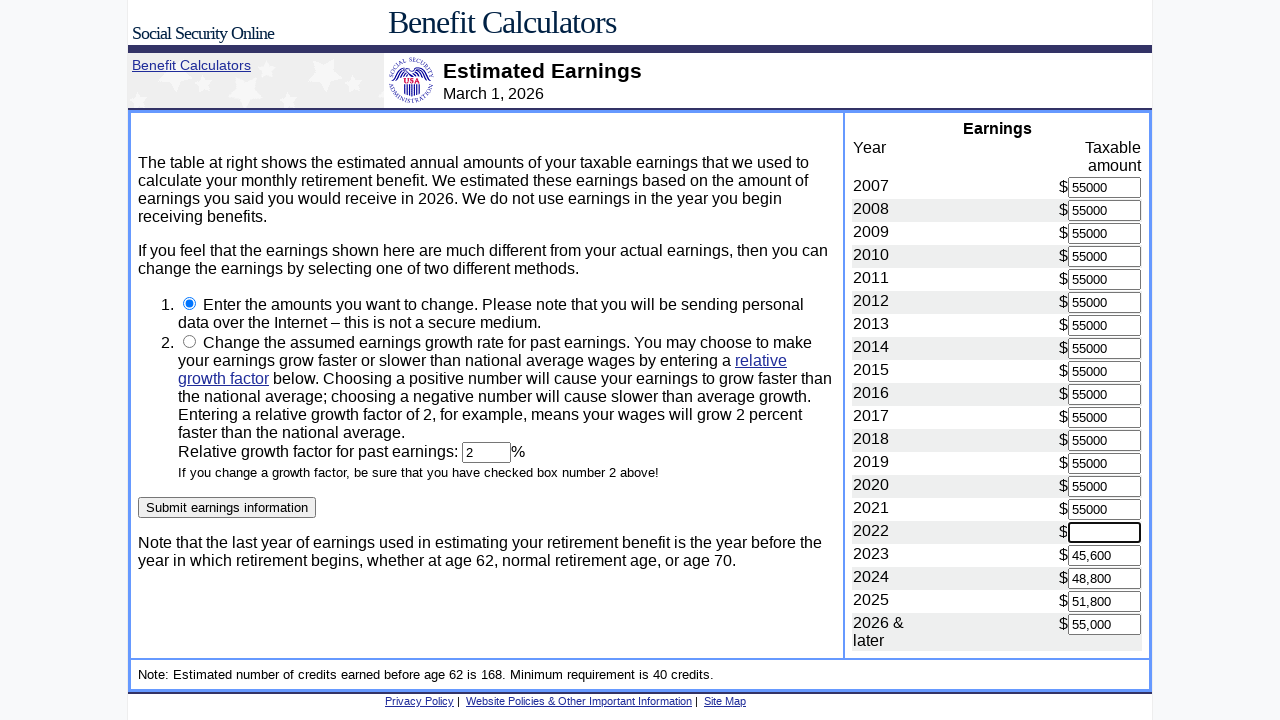

Filled earnings field for year 2022 with '55000' on input[name='2022']
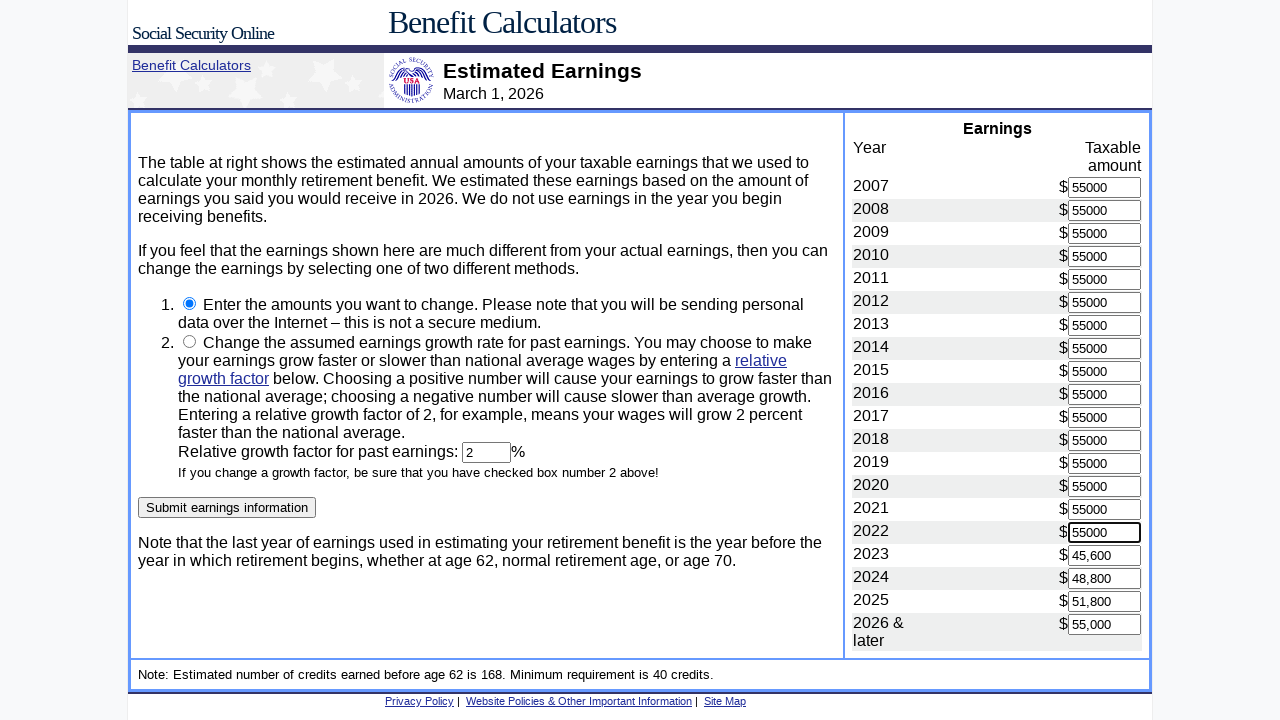

Cleared earnings field for year 2023 on input[name='2023']
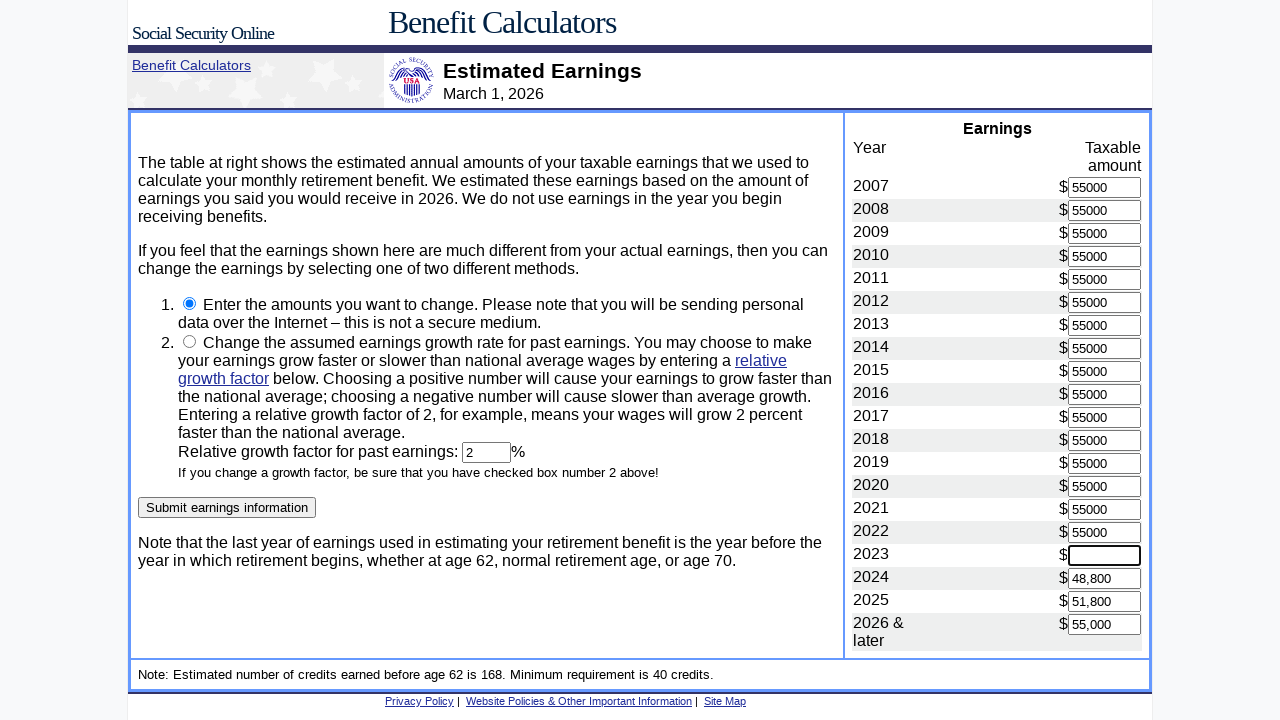

Filled earnings field for year 2023 with '55000' on input[name='2023']
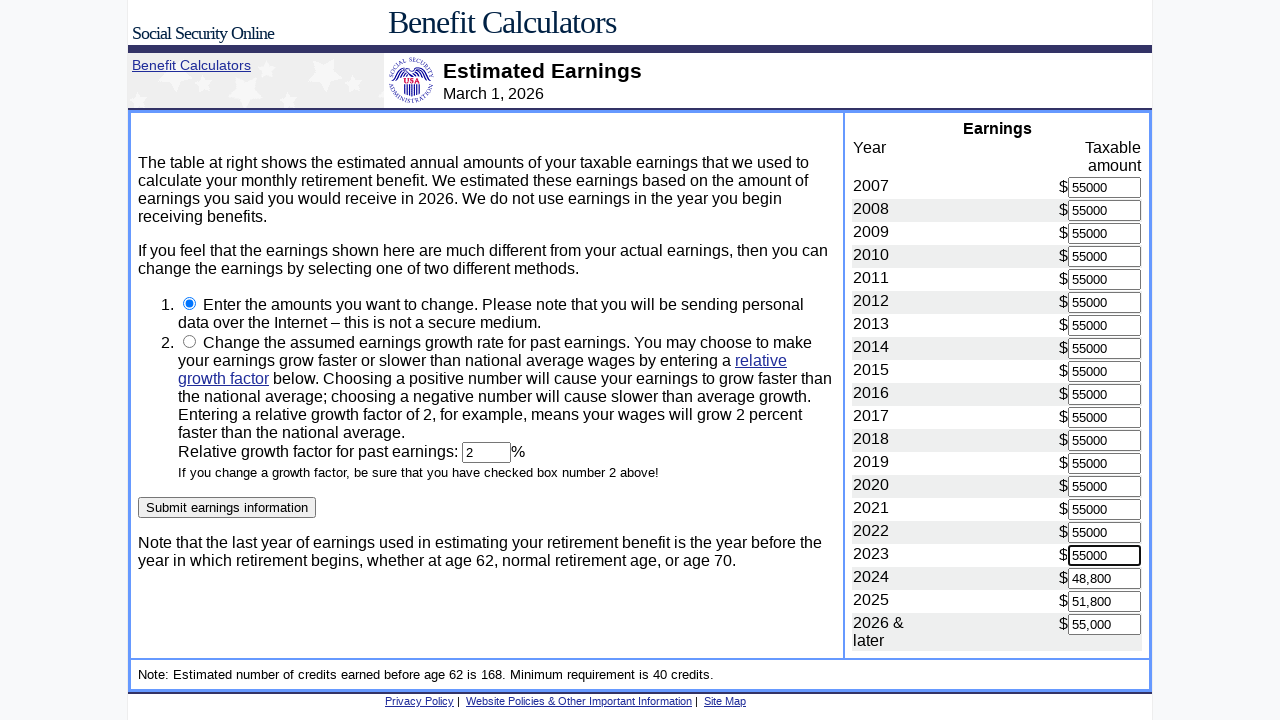

Cleared earnings field for year 2024 on input[name='2024']
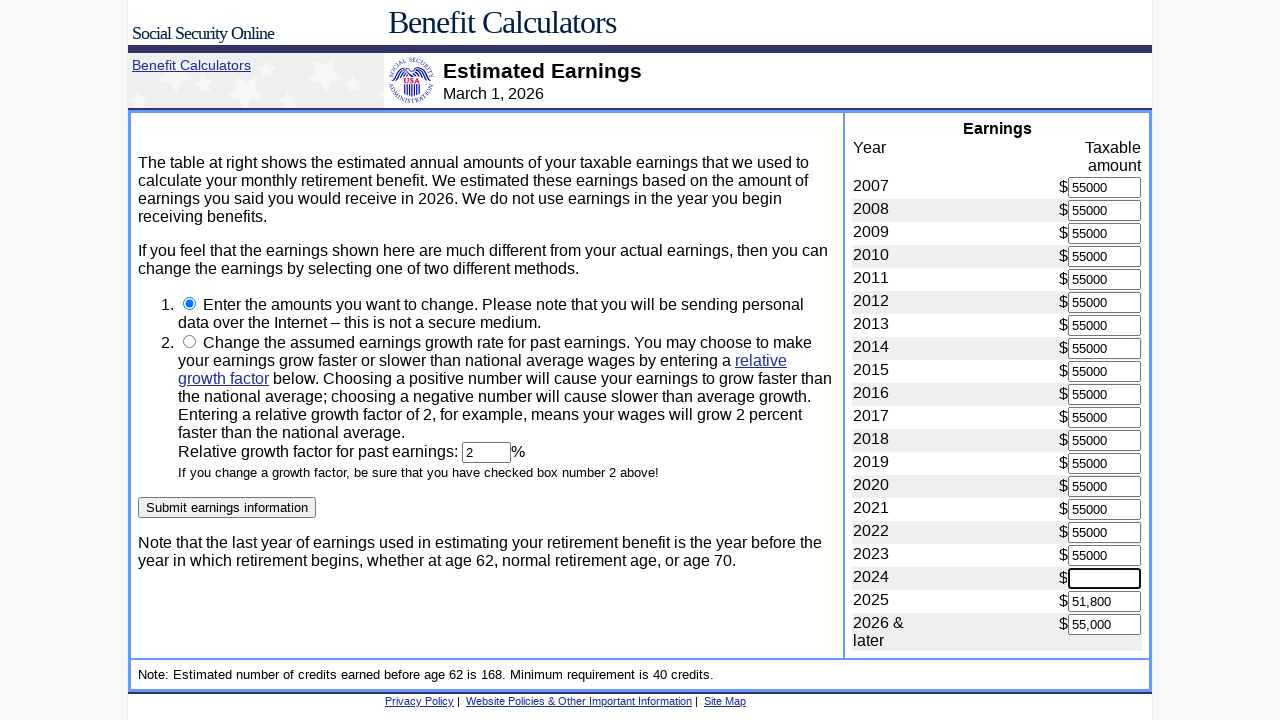

Filled earnings field for year 2024 with '55000' on input[name='2024']
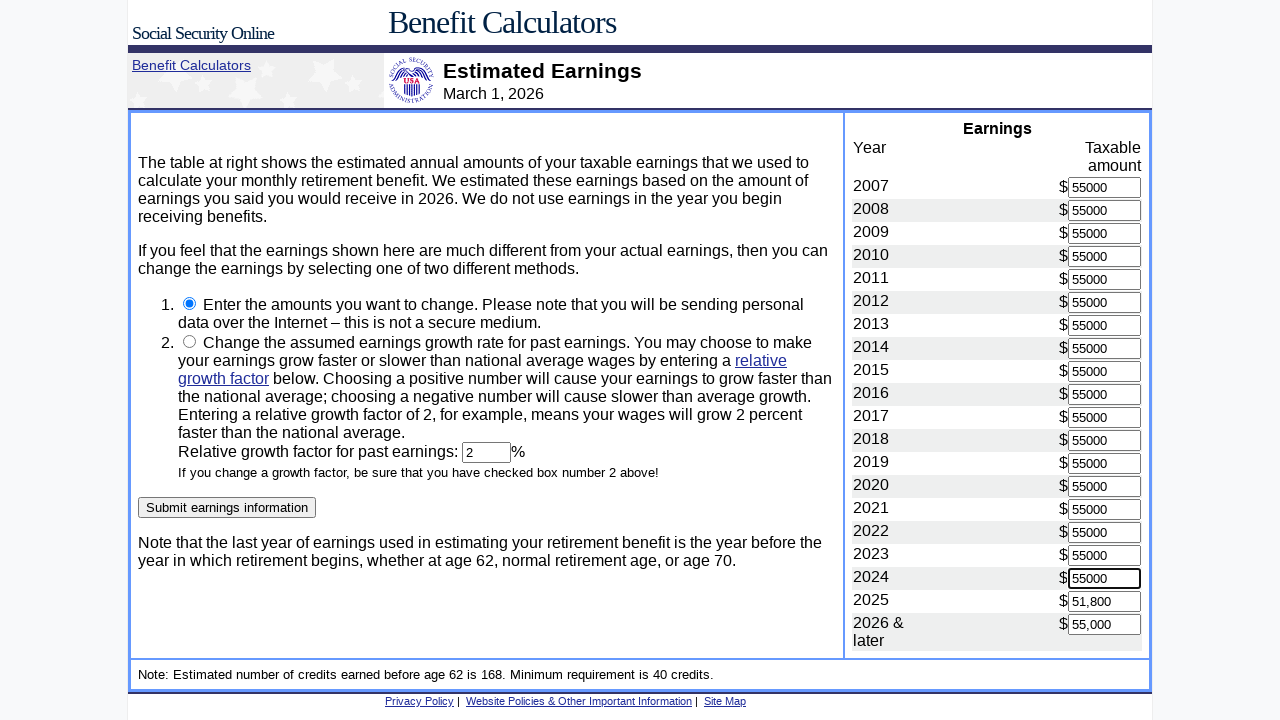

Clicked evaluate button to calculate estimated benefits at (227, 508) on body > table:nth-child(3) > tbody > tr:nth-child(1) > td:nth-child(1) > form > i
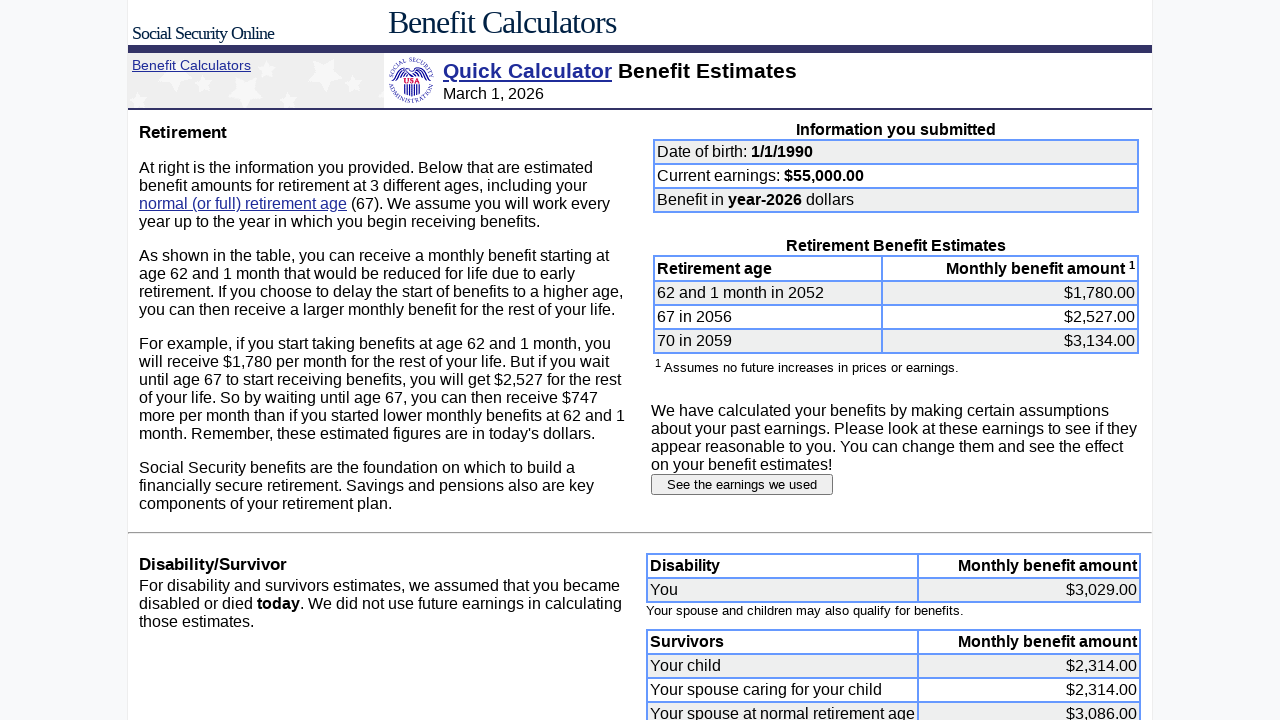

Estimated Full Retirement Age (FRA) result loaded successfully
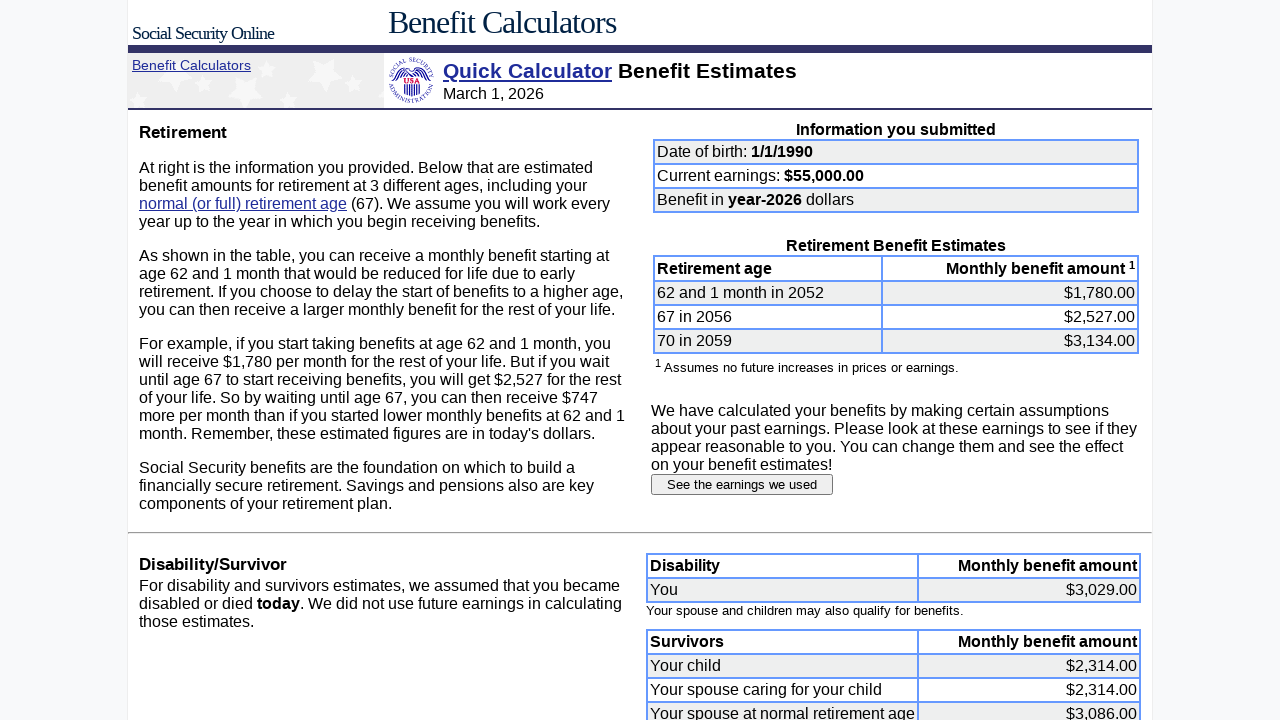

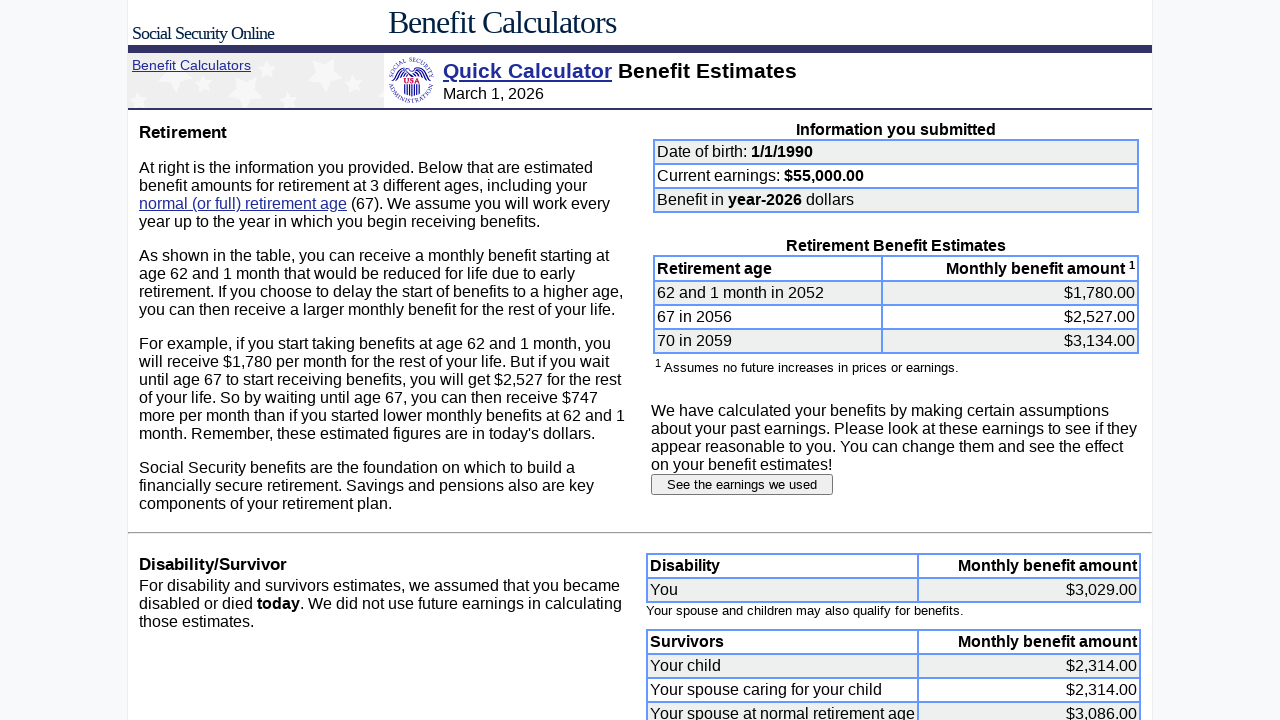